Tests infinite scroll functionality on Lenovo outlet laptop listing page by scrolling to the bottom of the page multiple times to trigger lazy-loading of product content.

Starting URL: http://outlet.lenovo.com/outlet_us/laptops/#/?page-index=1&page-size=100&facet-1=3

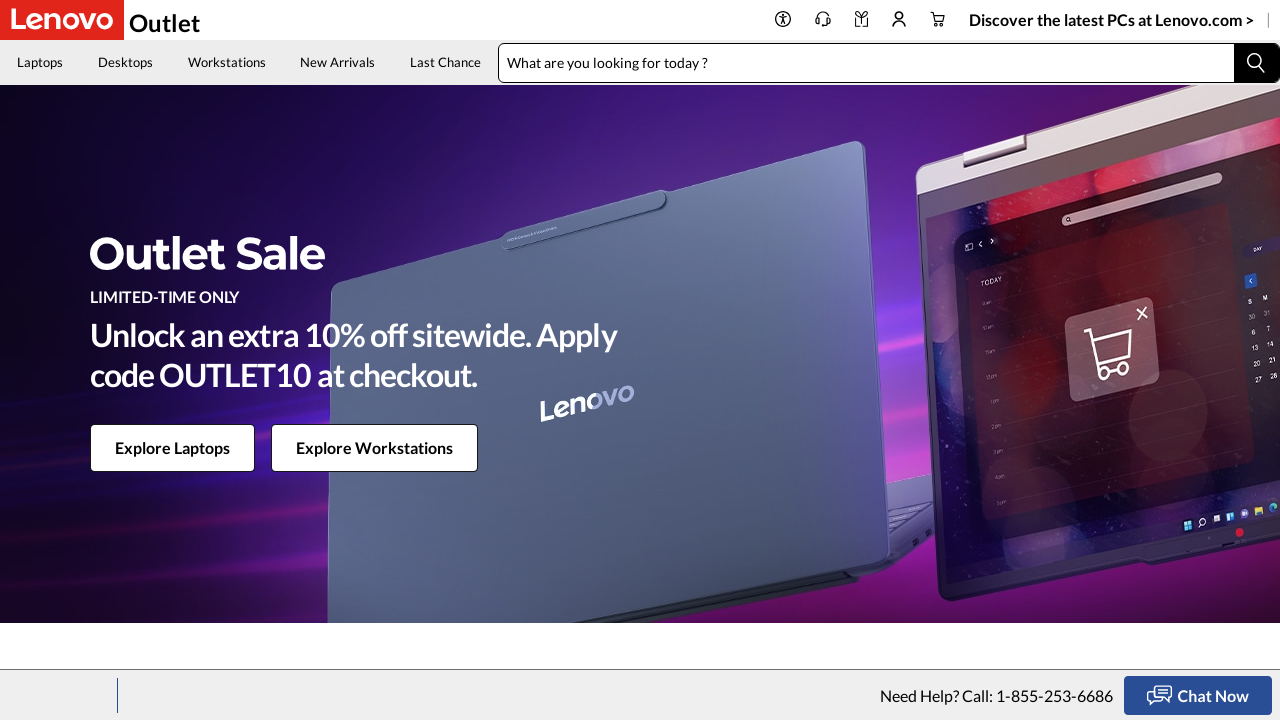

Set viewport size to 1000x1000
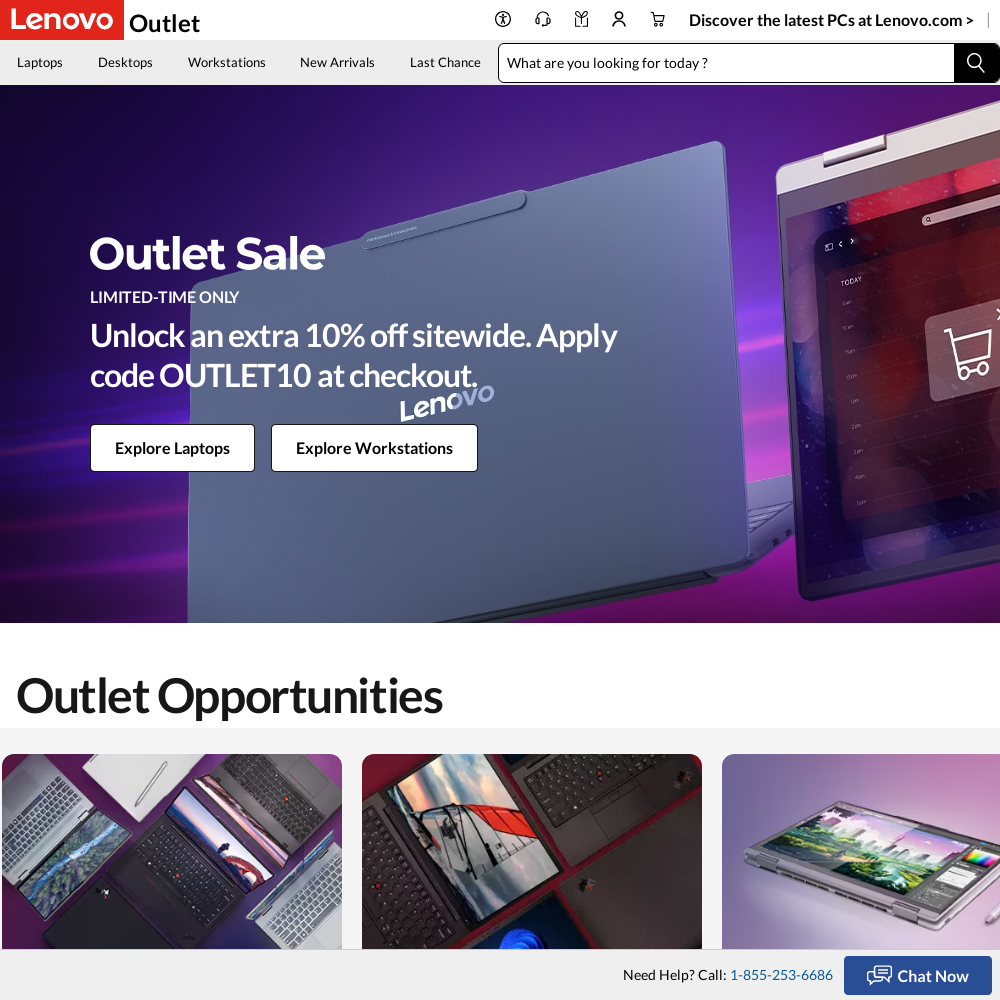

Waited 4 seconds for content to load (iteration 1/18)
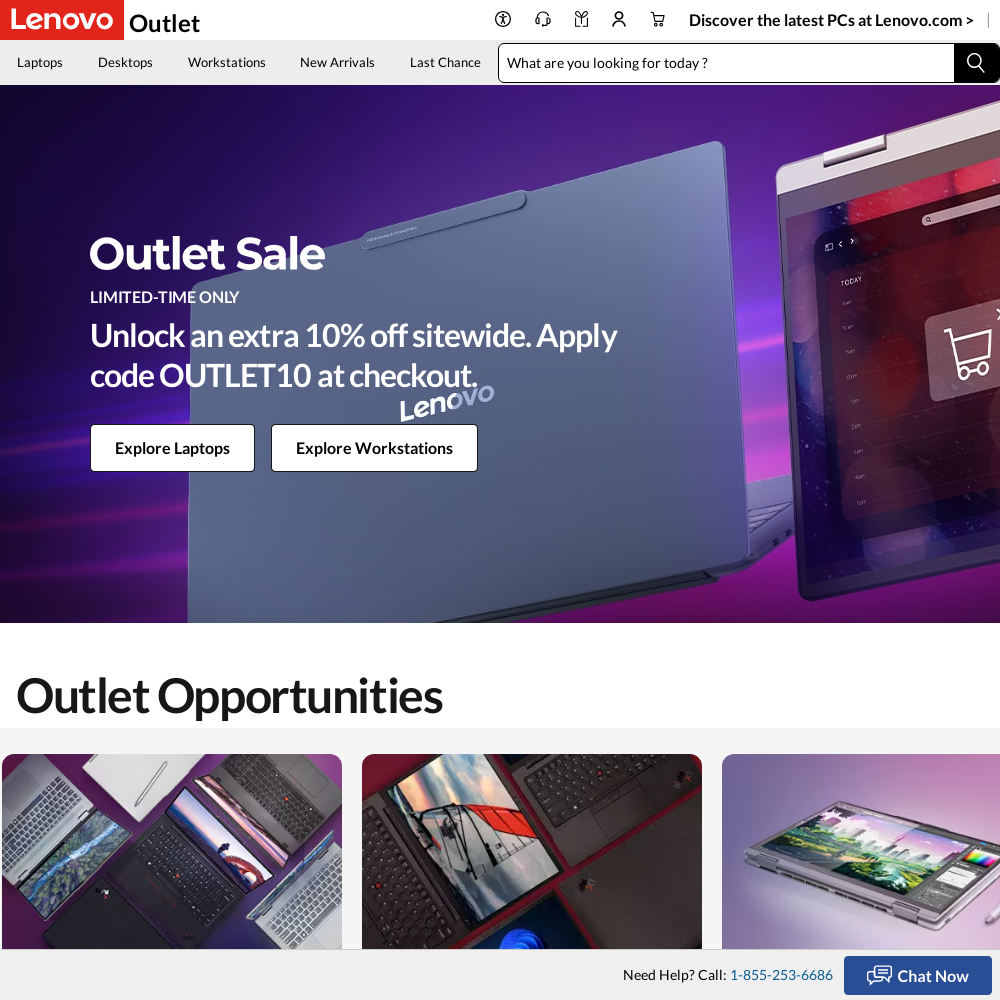

Scrolled to bottom of page to trigger lazy-loading (iteration 1/18)
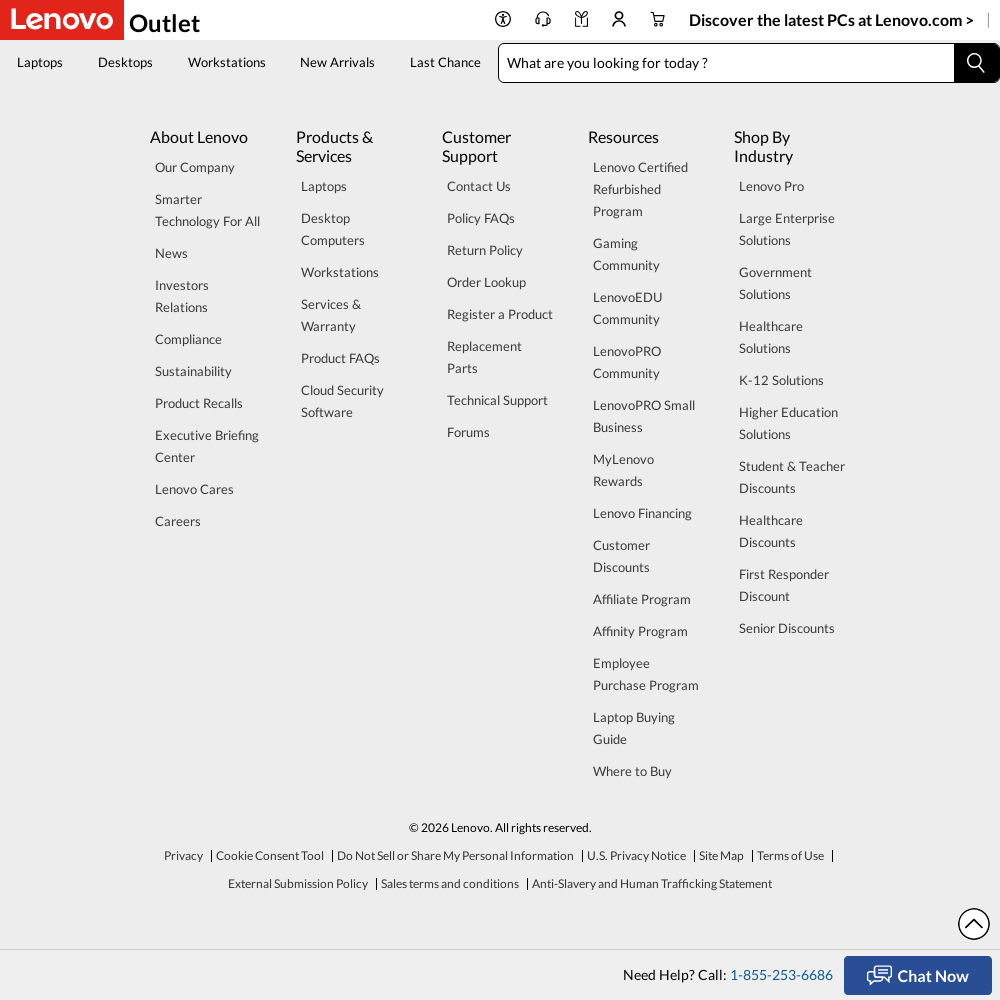

Waited 4 seconds for content to load (iteration 2/18)
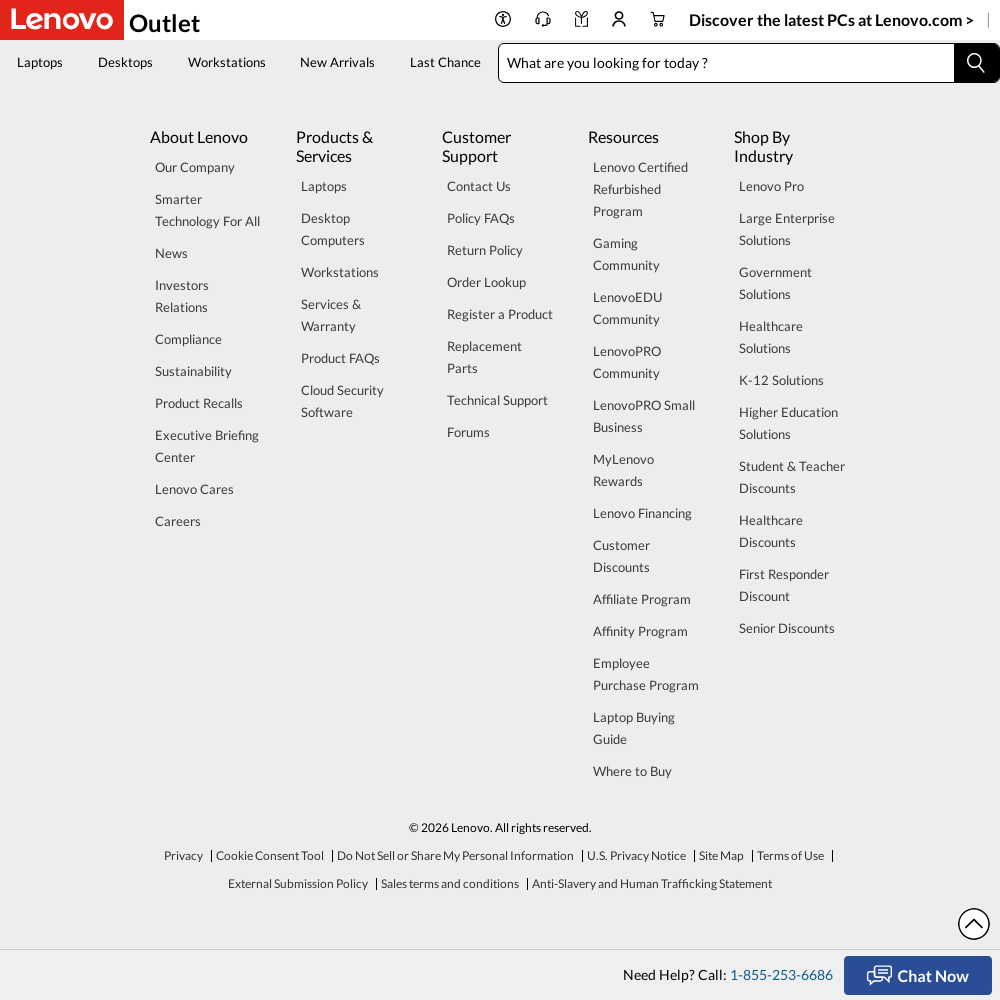

Scrolled to bottom of page to trigger lazy-loading (iteration 2/18)
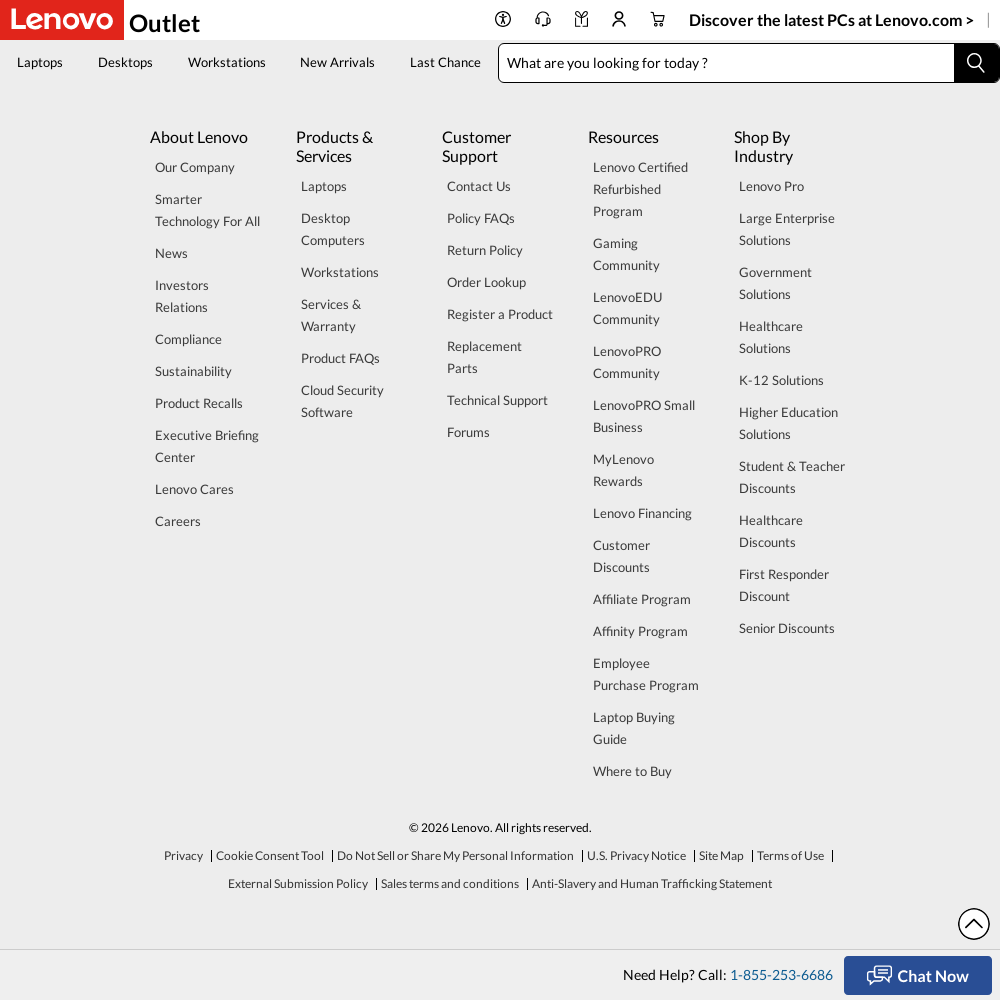

Waited 4 seconds for content to load (iteration 3/18)
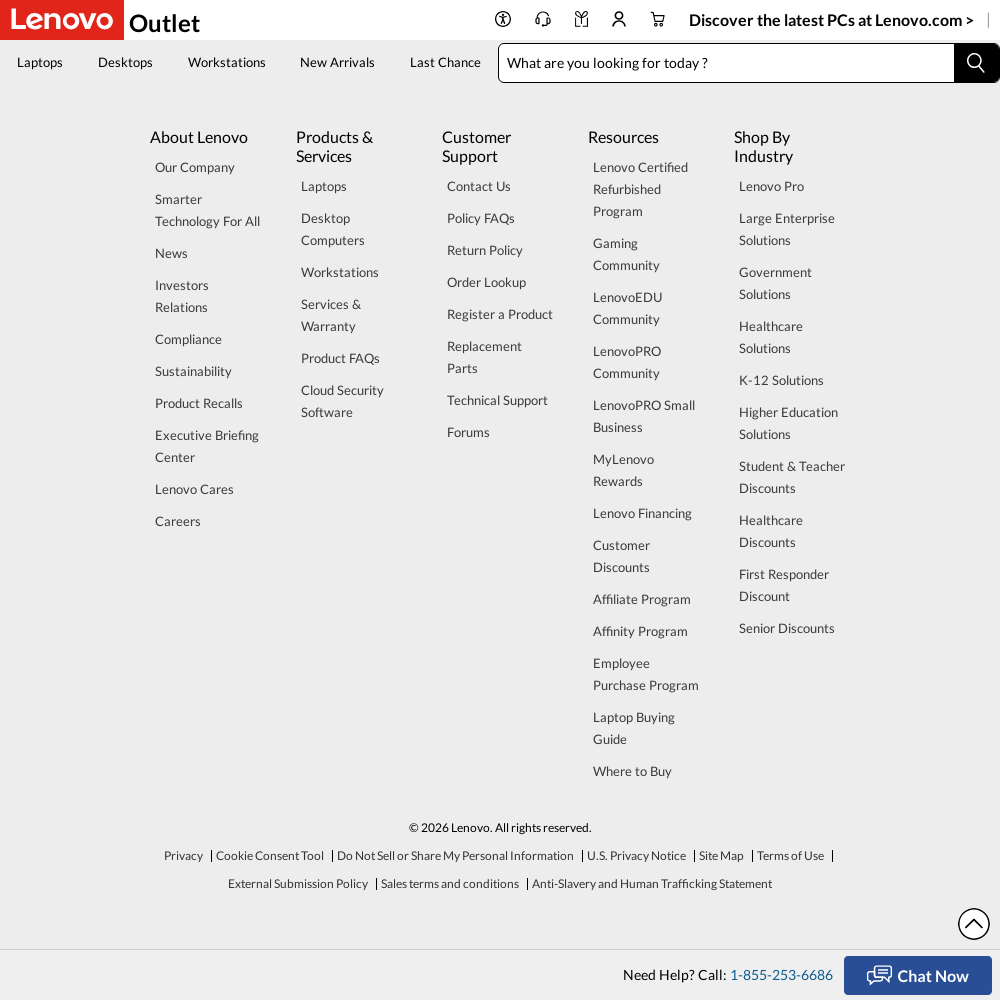

Scrolled to bottom of page to trigger lazy-loading (iteration 3/18)
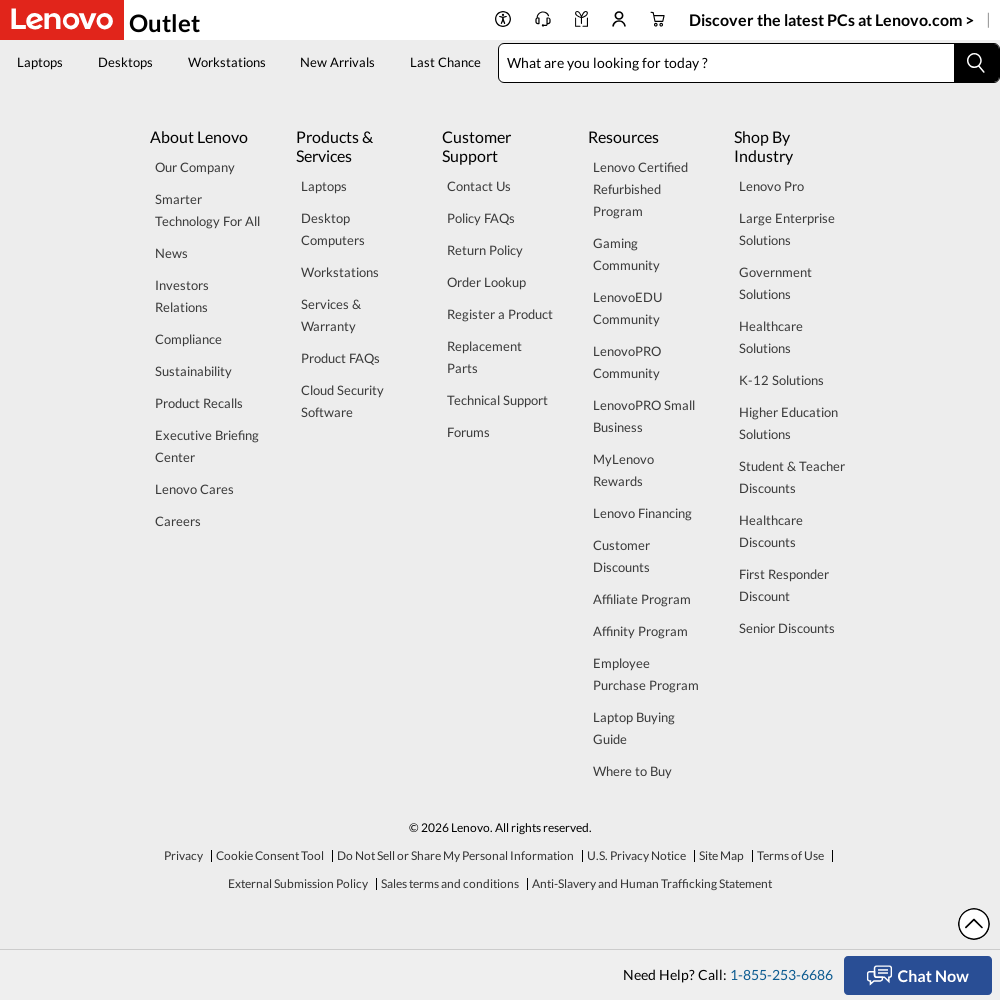

Waited 4 seconds for content to load (iteration 4/18)
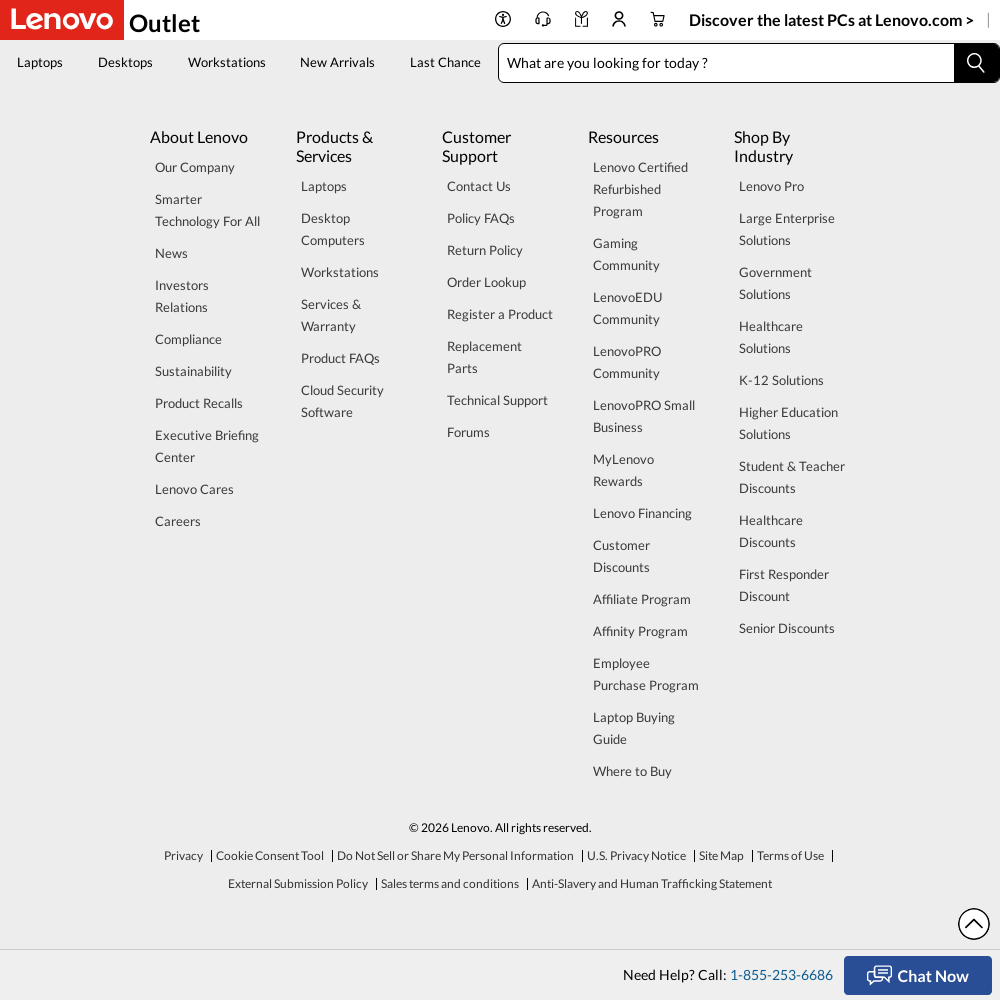

Scrolled to bottom of page to trigger lazy-loading (iteration 4/18)
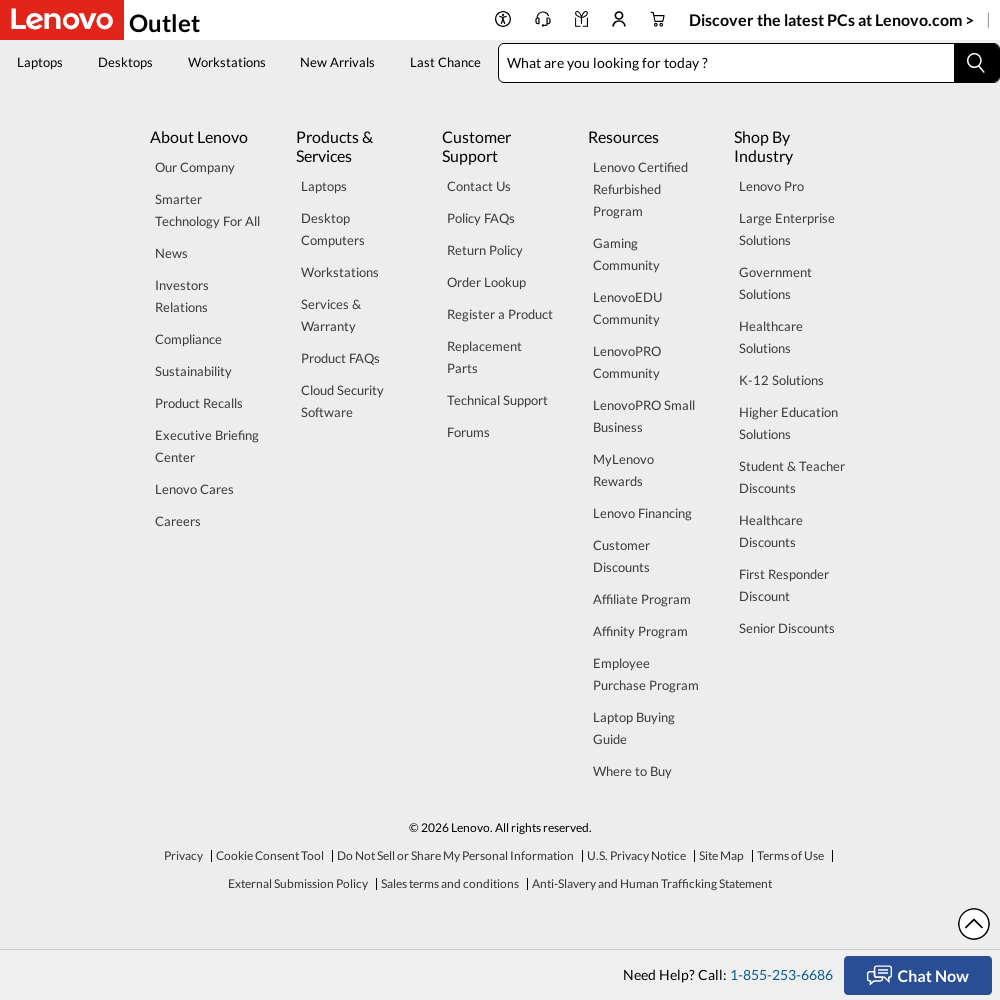

Waited 4 seconds for content to load (iteration 5/18)
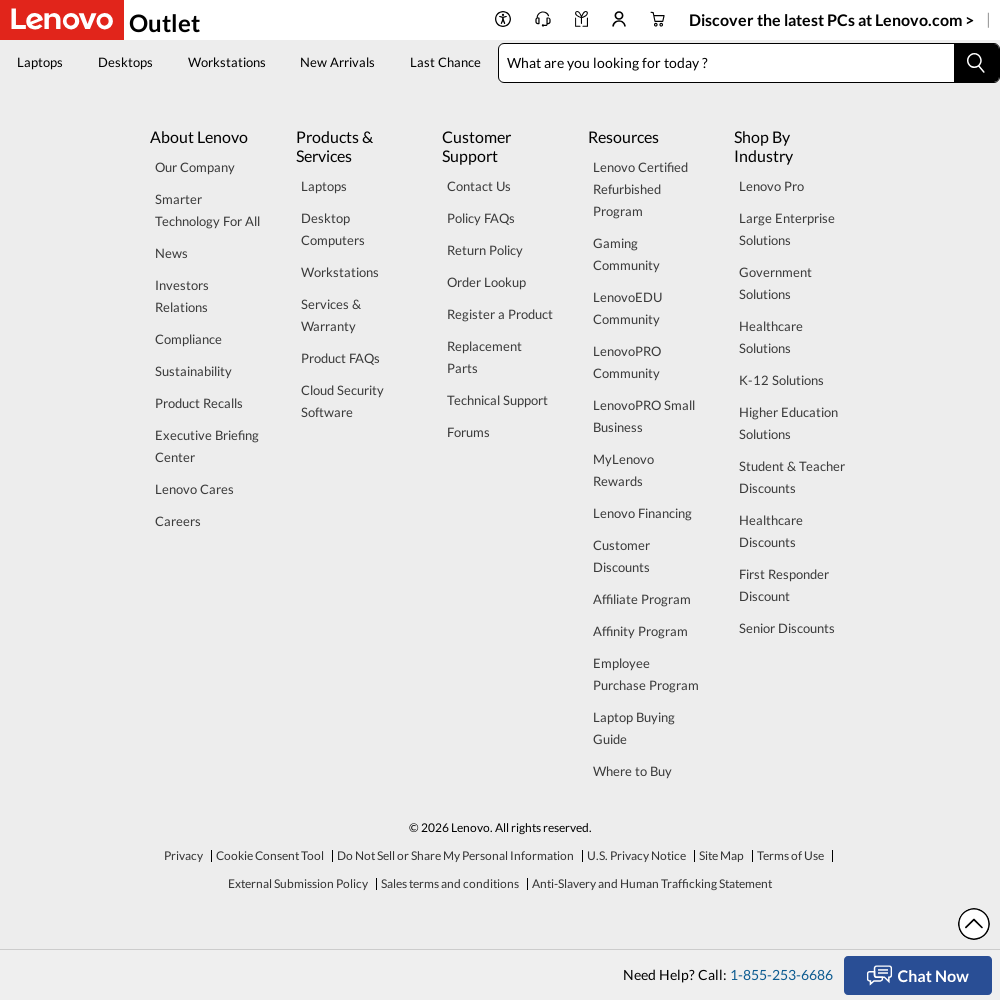

Scrolled to bottom of page to trigger lazy-loading (iteration 5/18)
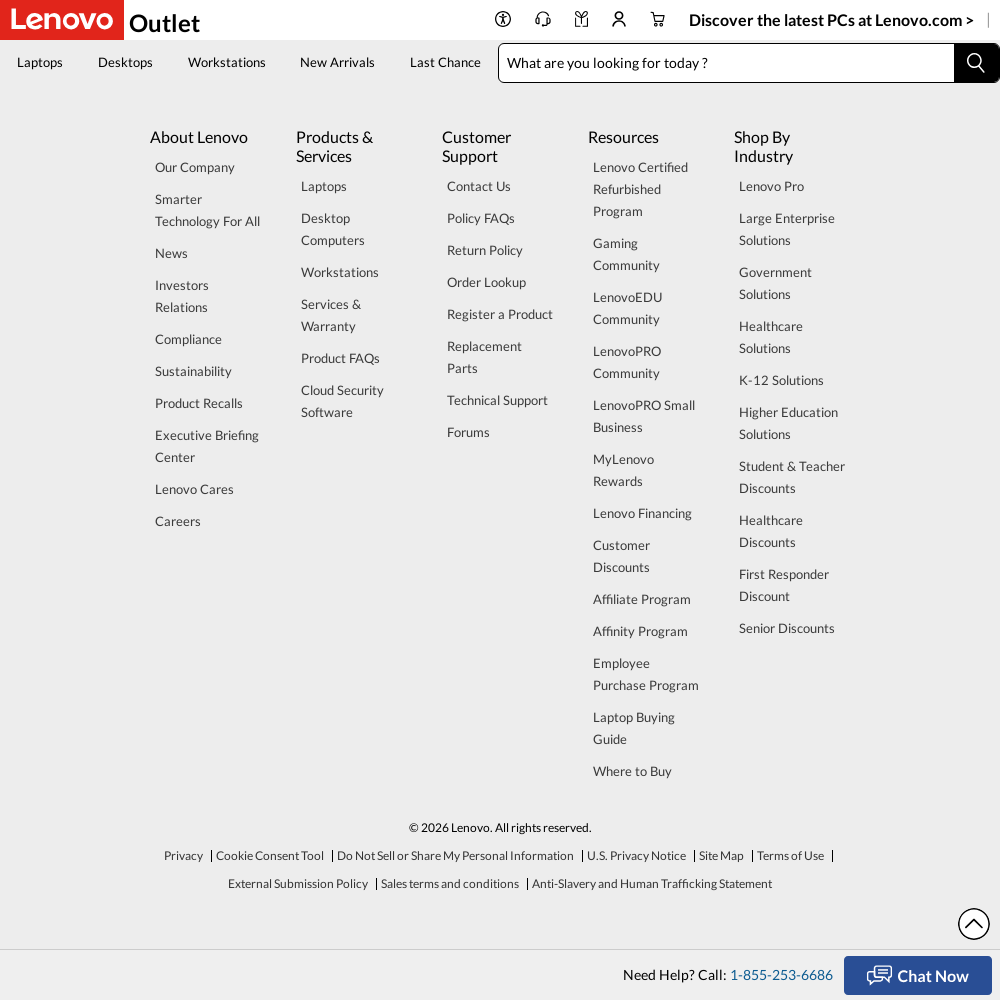

Waited 4 seconds for content to load (iteration 6/18)
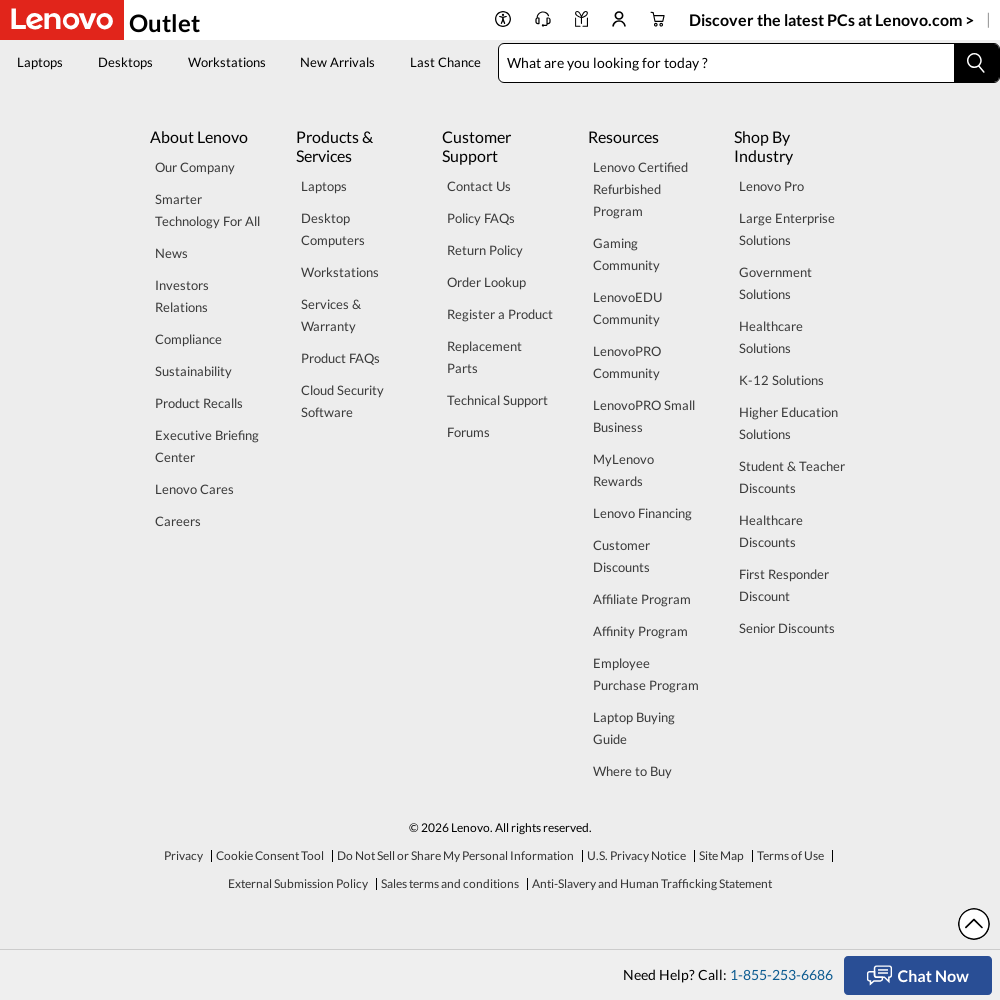

Scrolled to bottom of page to trigger lazy-loading (iteration 6/18)
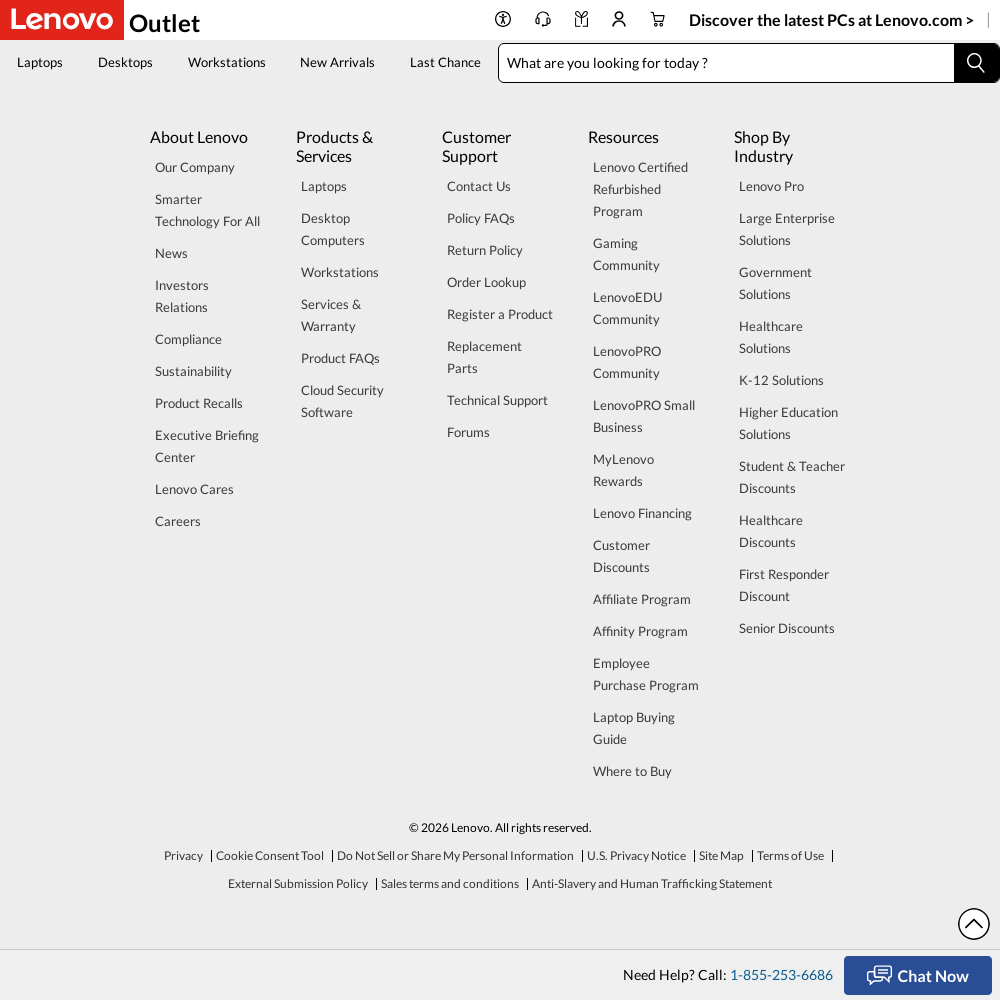

Waited 4 seconds for content to load (iteration 7/18)
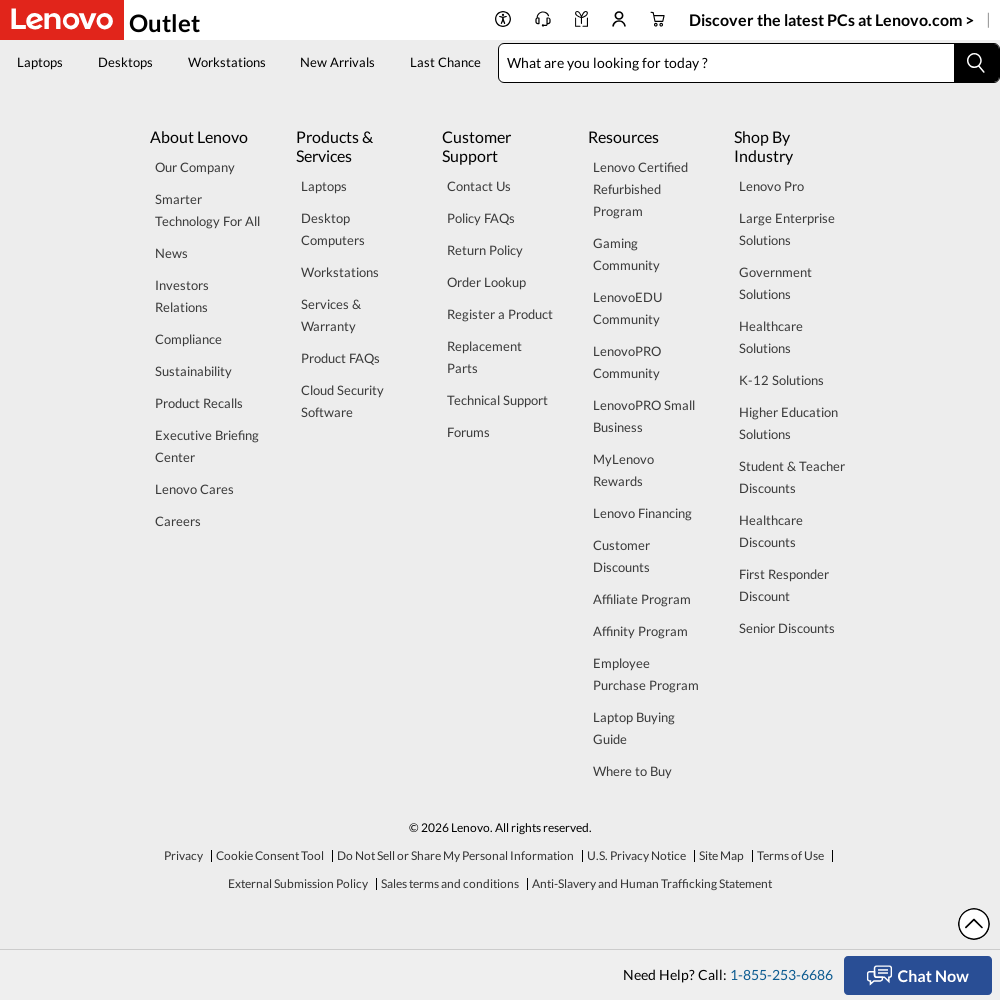

Scrolled to bottom of page to trigger lazy-loading (iteration 7/18)
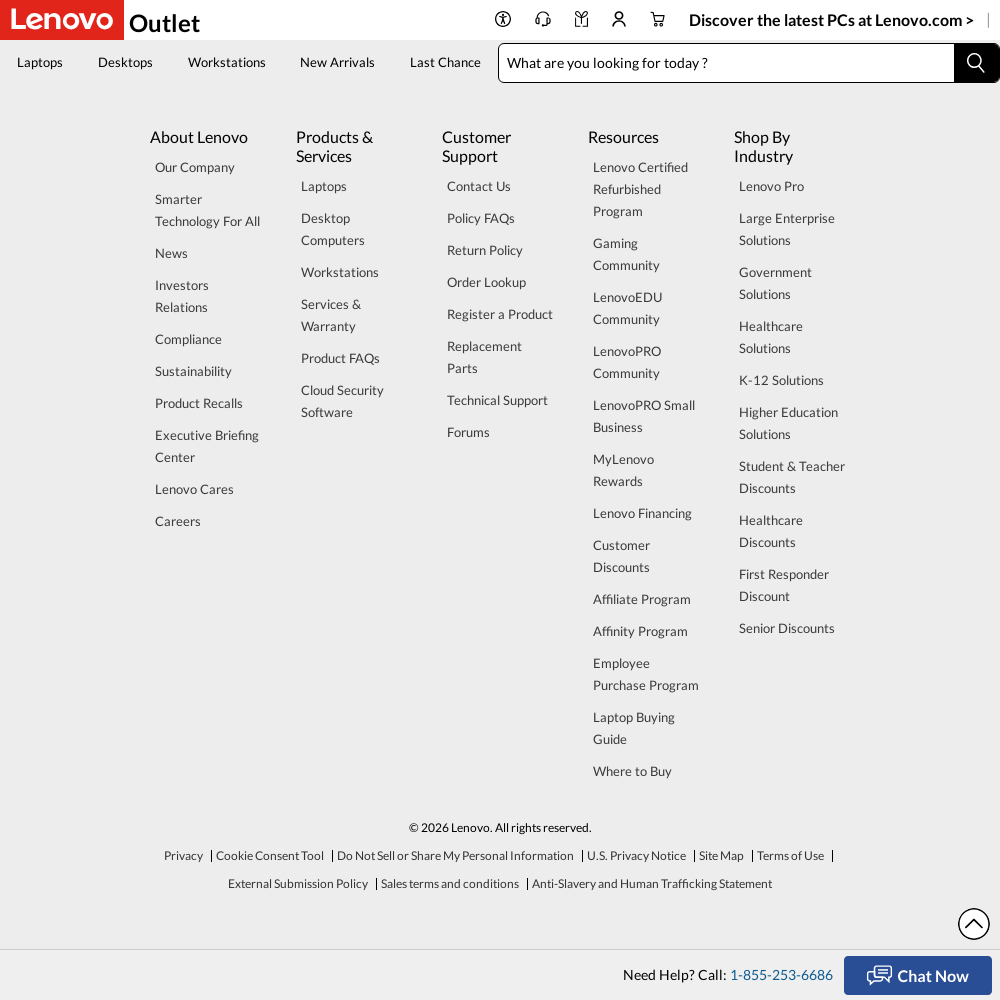

Waited 4 seconds for content to load (iteration 8/18)
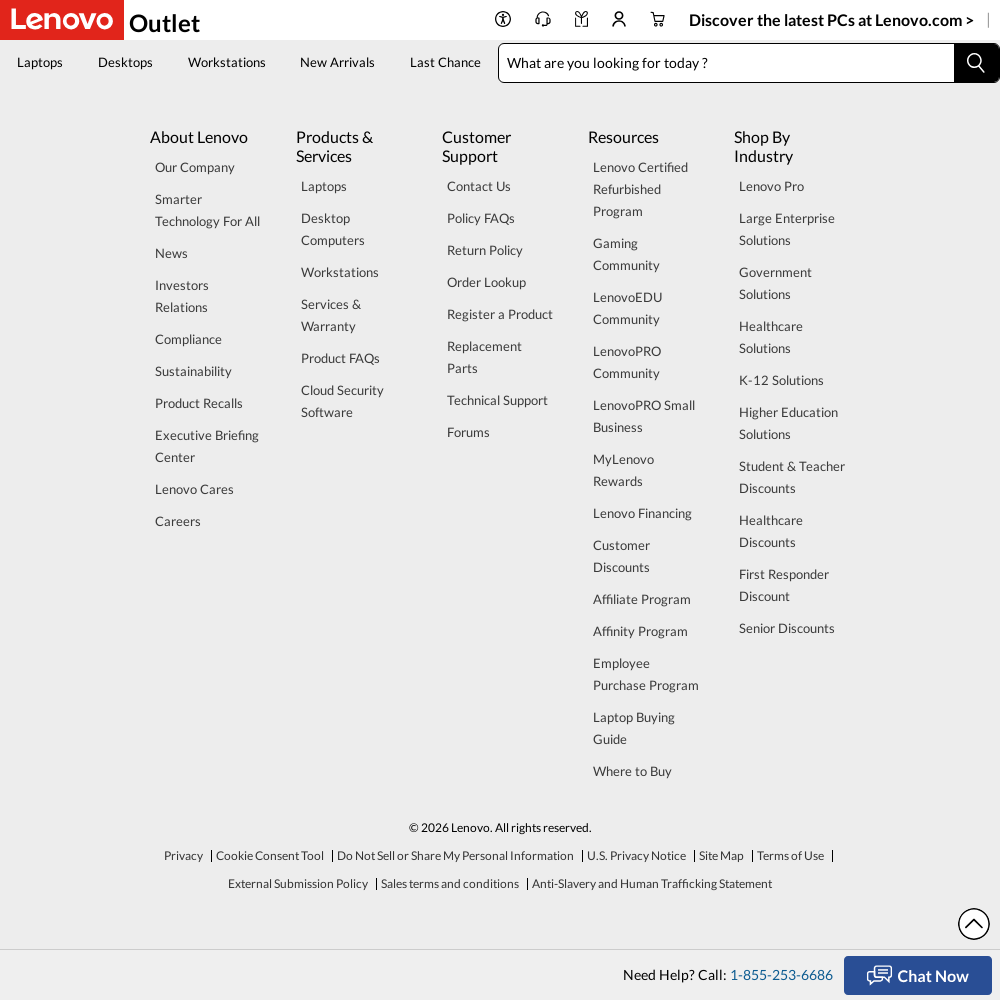

Scrolled to bottom of page to trigger lazy-loading (iteration 8/18)
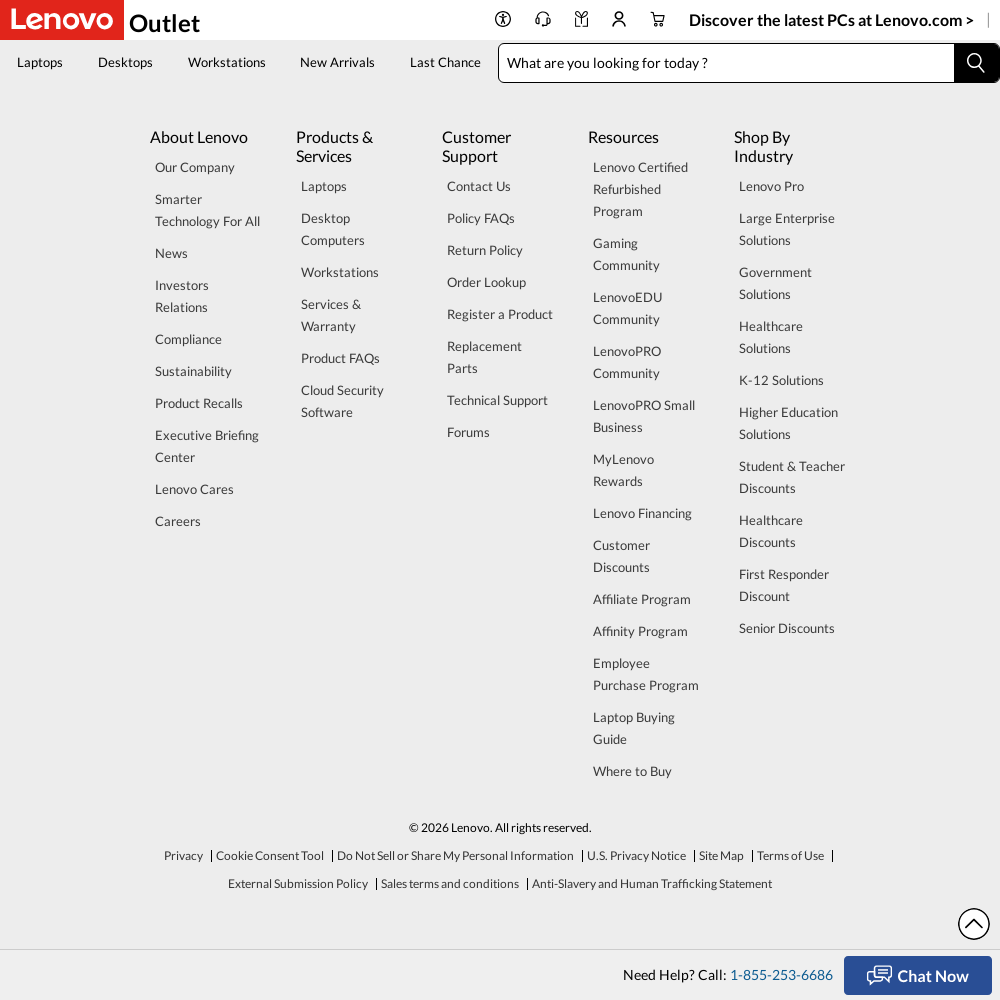

Waited 4 seconds for content to load (iteration 9/18)
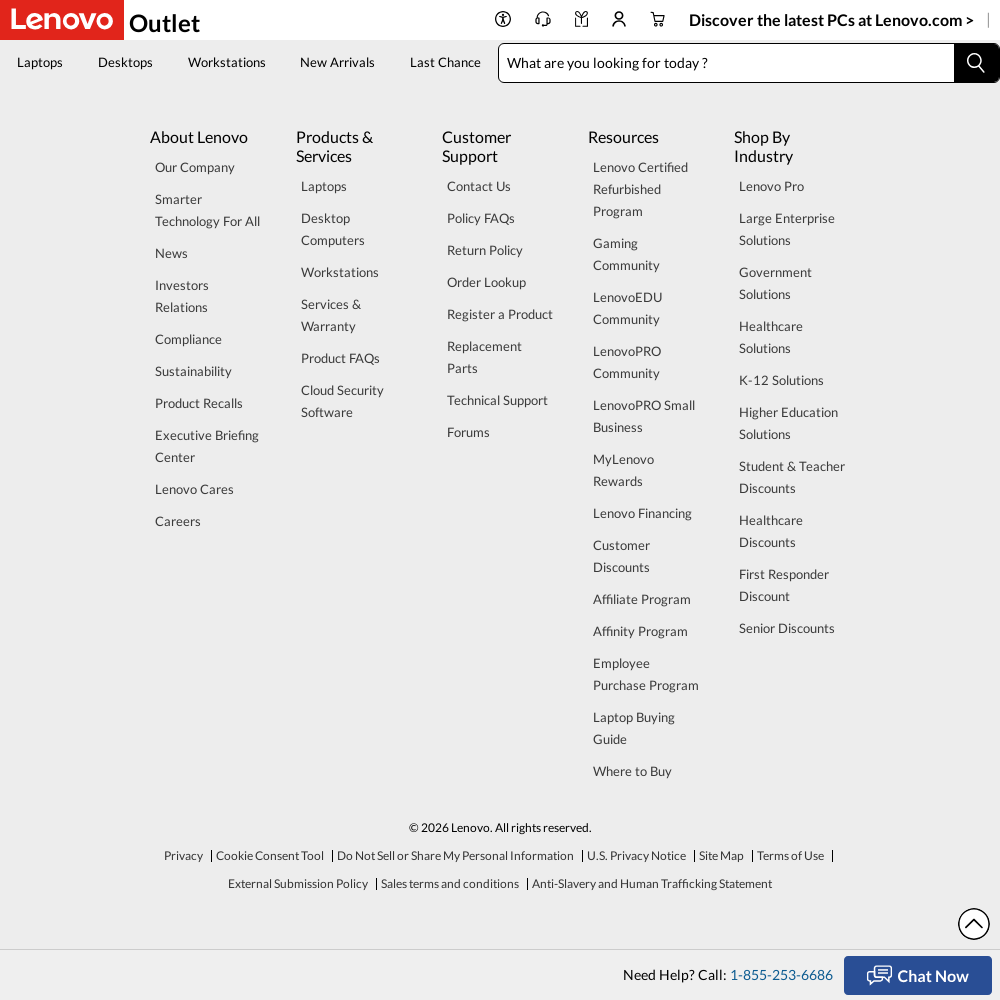

Scrolled to bottom of page to trigger lazy-loading (iteration 9/18)
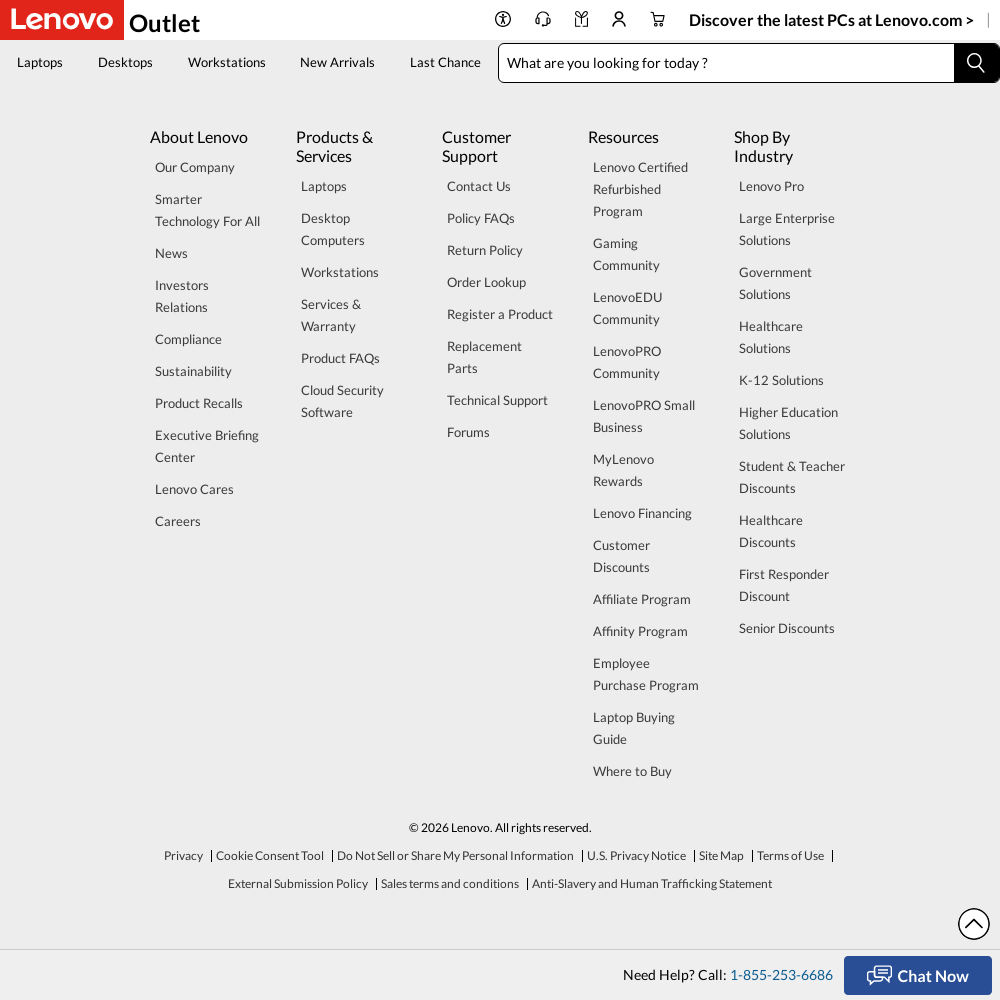

Waited 4 seconds for content to load (iteration 10/18)
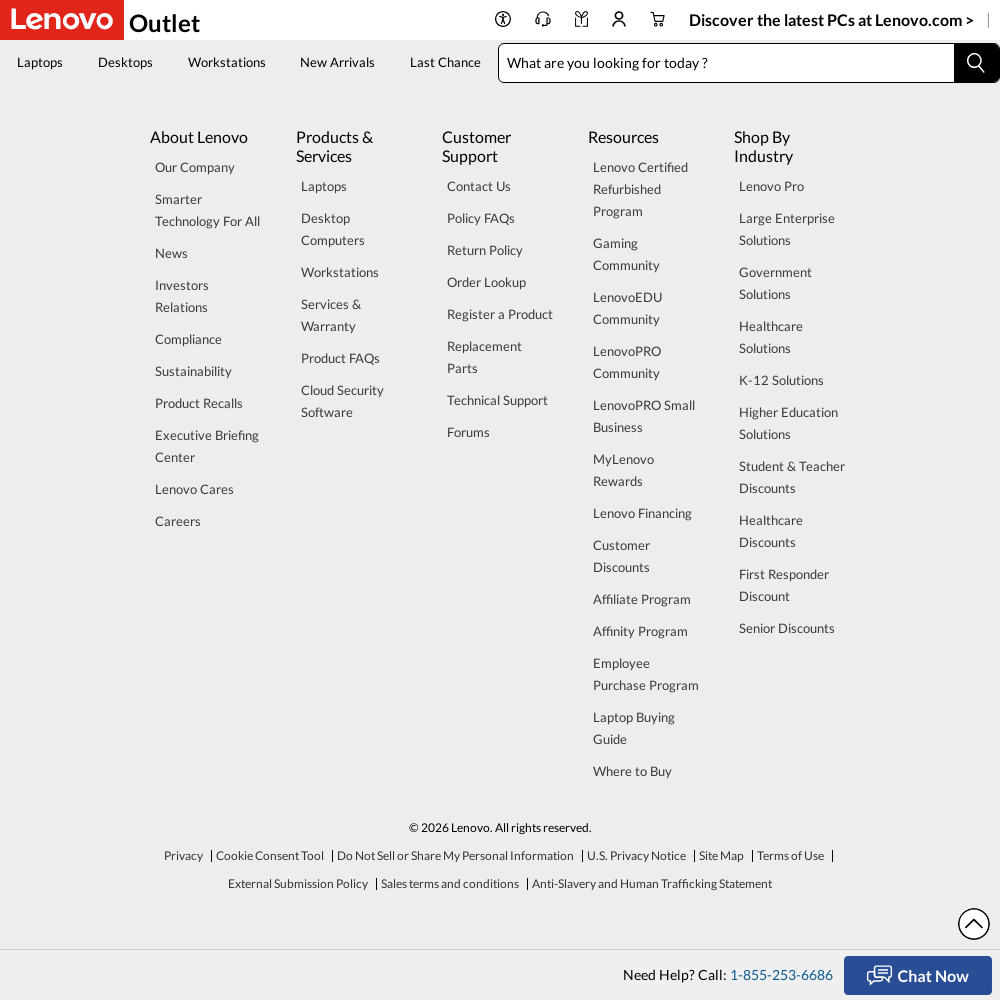

Scrolled to bottom of page to trigger lazy-loading (iteration 10/18)
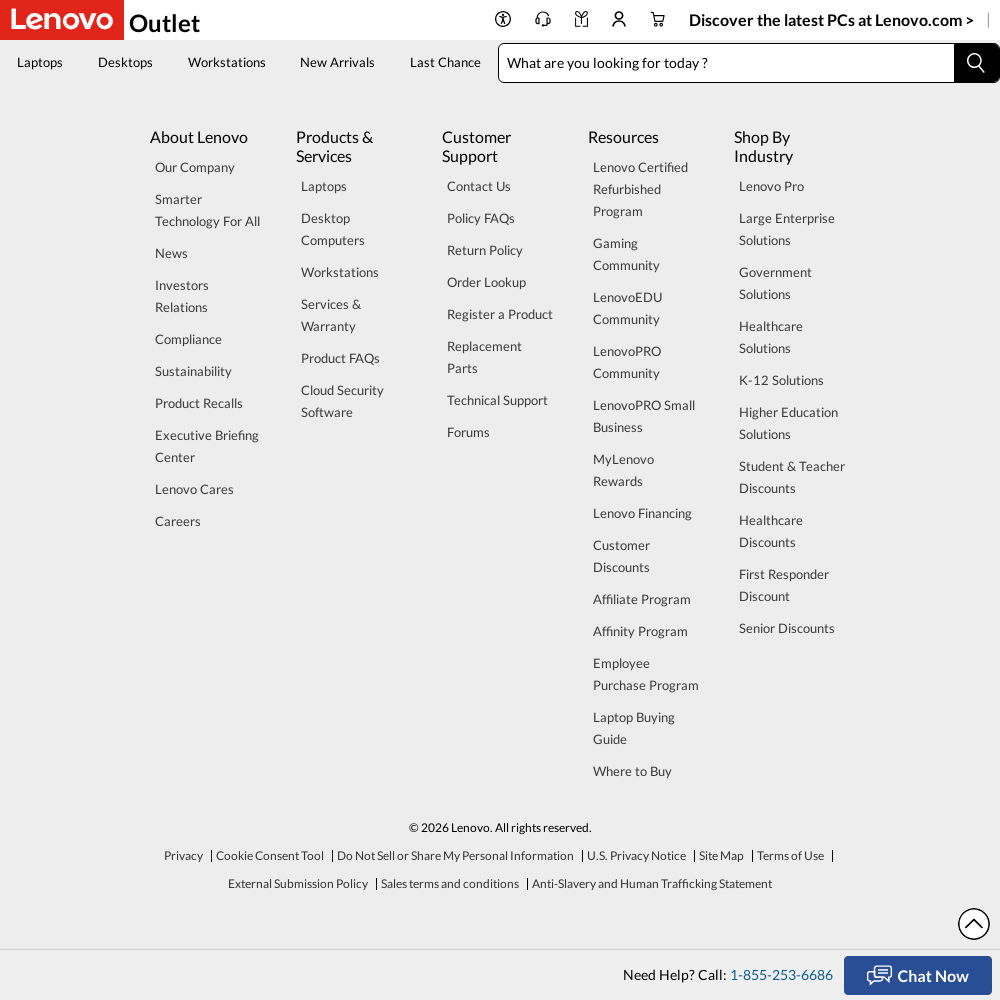

Waited 4 seconds for content to load (iteration 11/18)
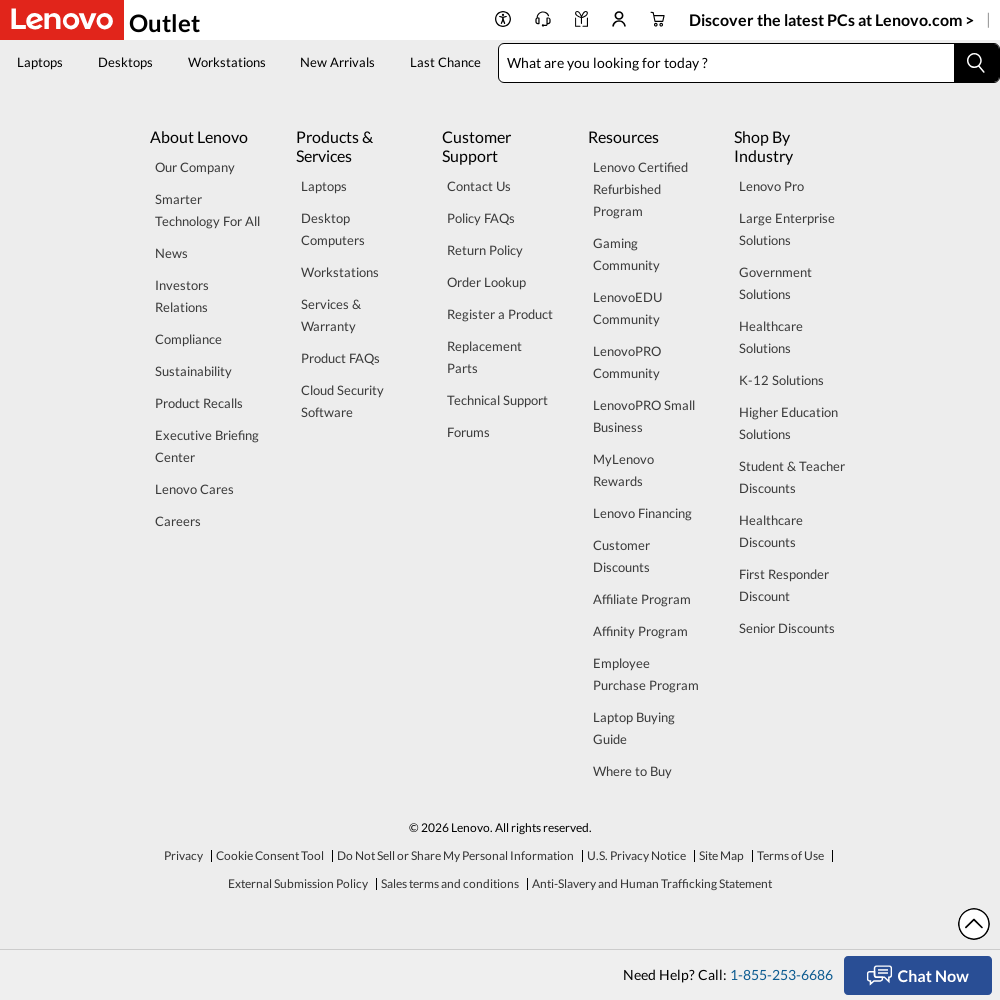

Scrolled to bottom of page to trigger lazy-loading (iteration 11/18)
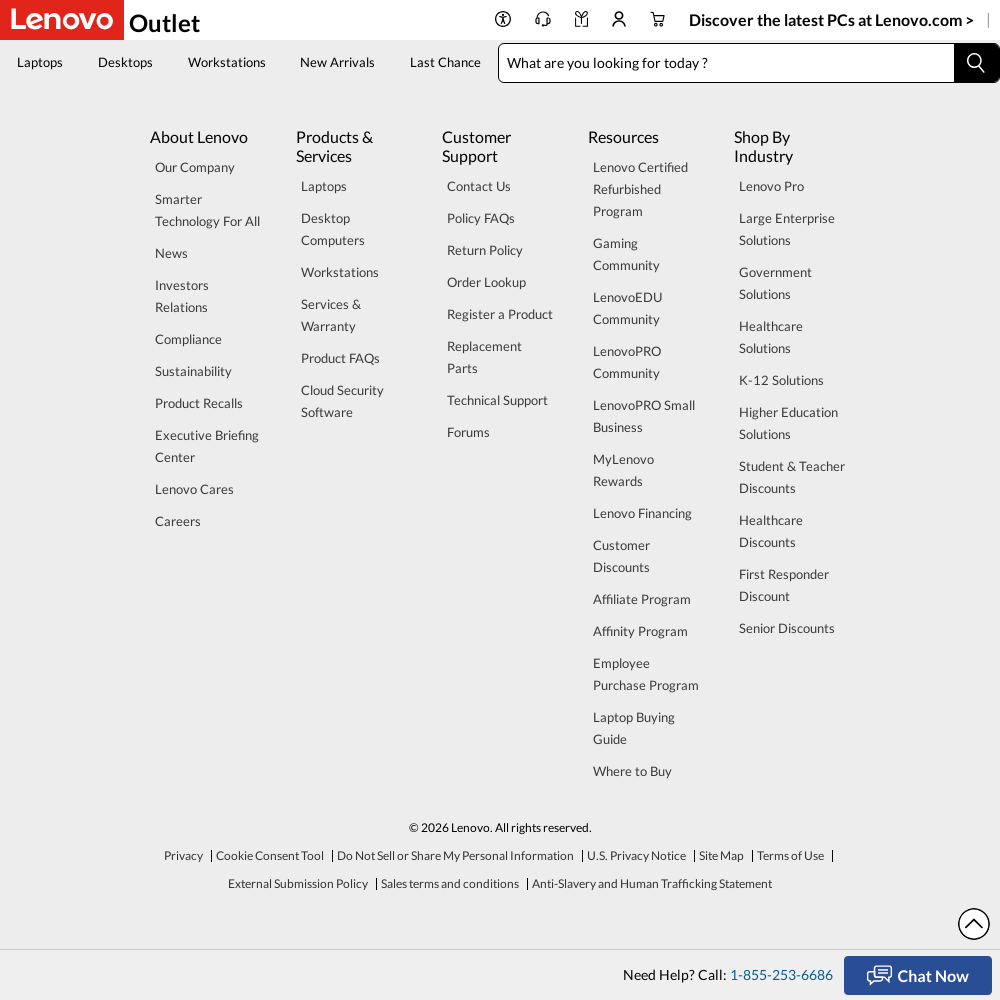

Waited 4 seconds for content to load (iteration 12/18)
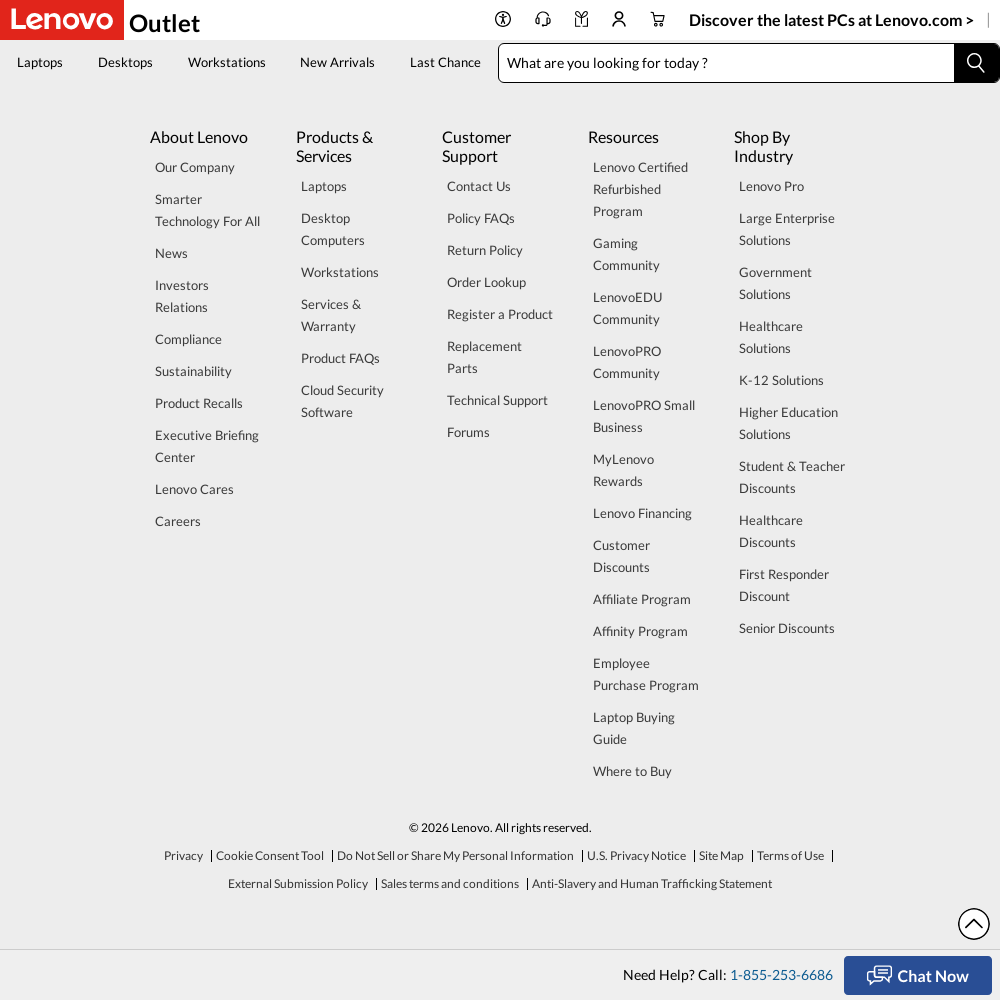

Scrolled to bottom of page to trigger lazy-loading (iteration 12/18)
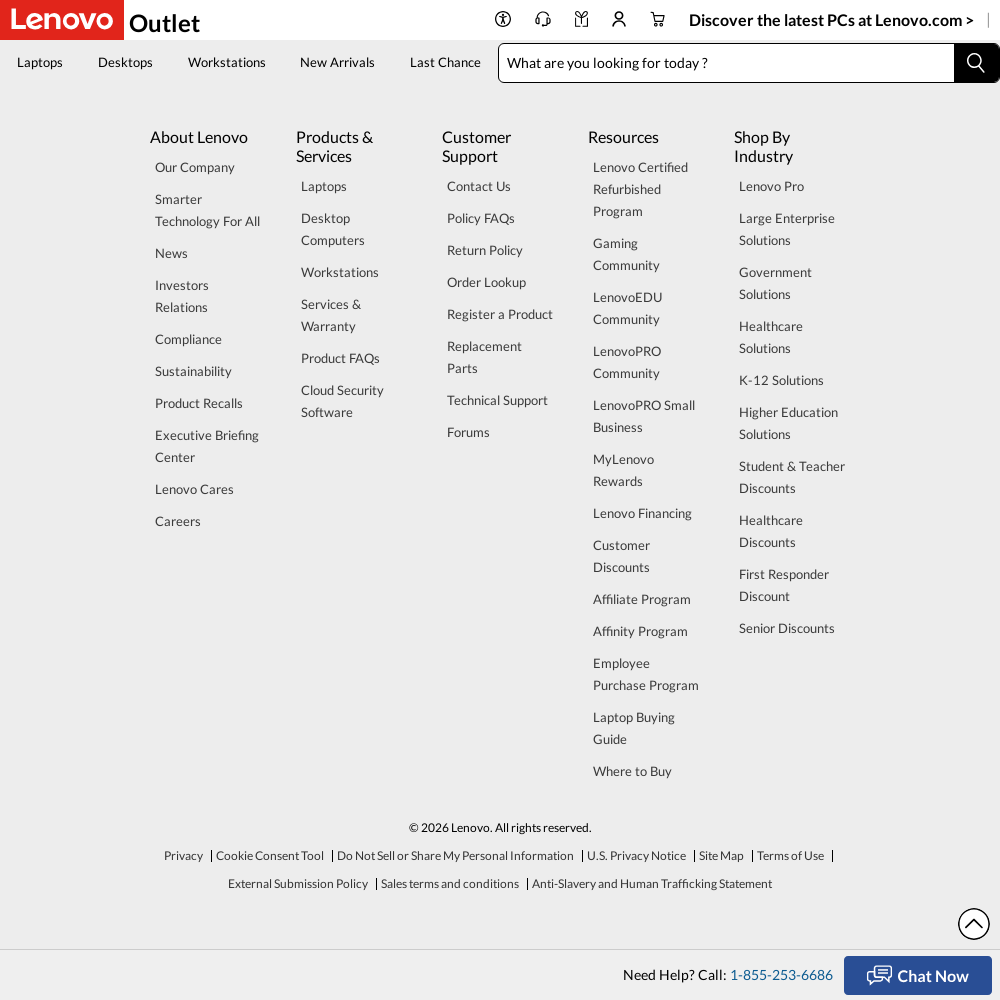

Waited 4 seconds for content to load (iteration 13/18)
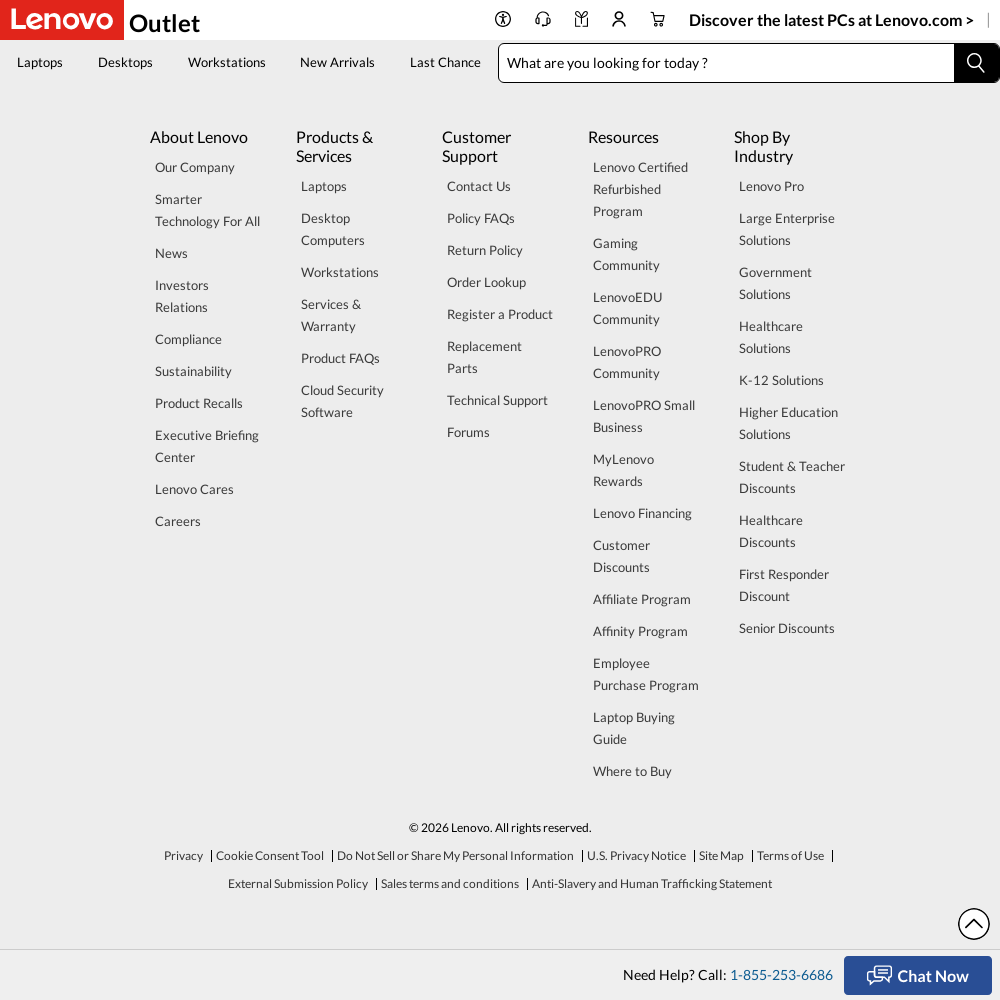

Scrolled to bottom of page to trigger lazy-loading (iteration 13/18)
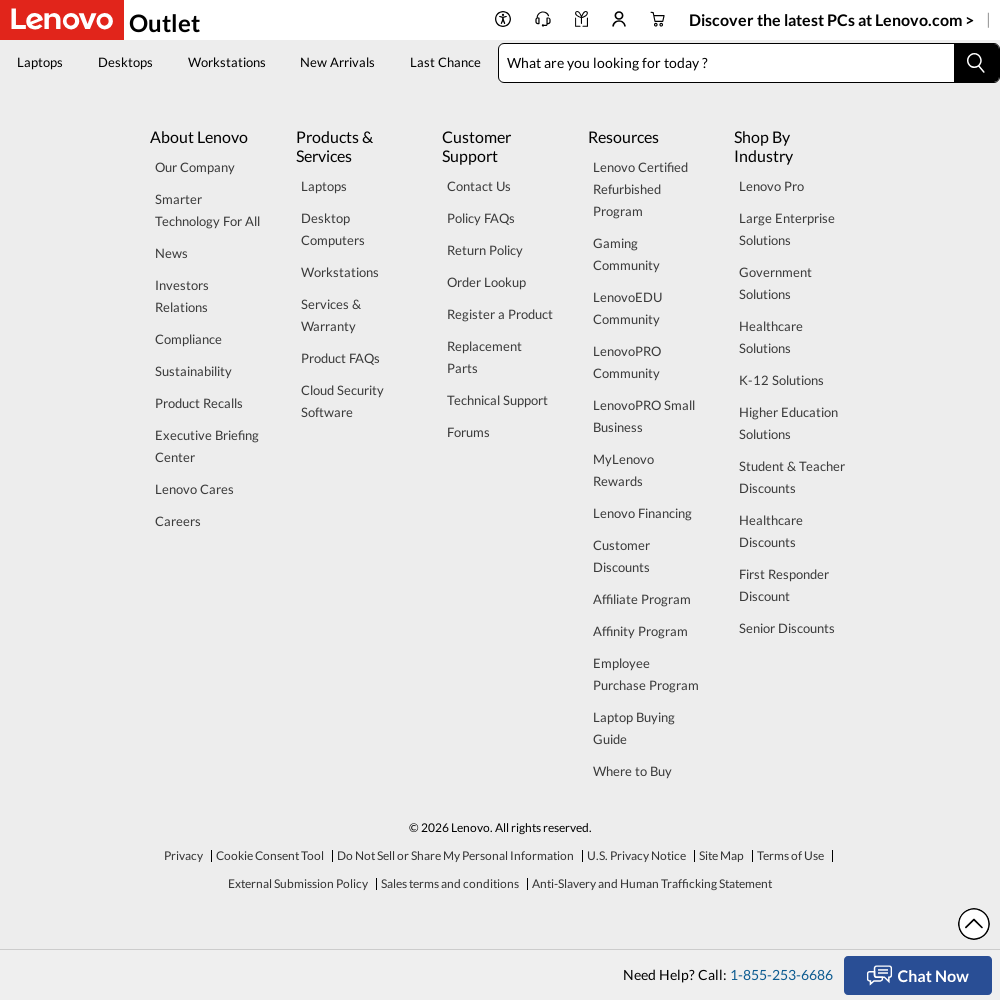

Waited 4 seconds for content to load (iteration 14/18)
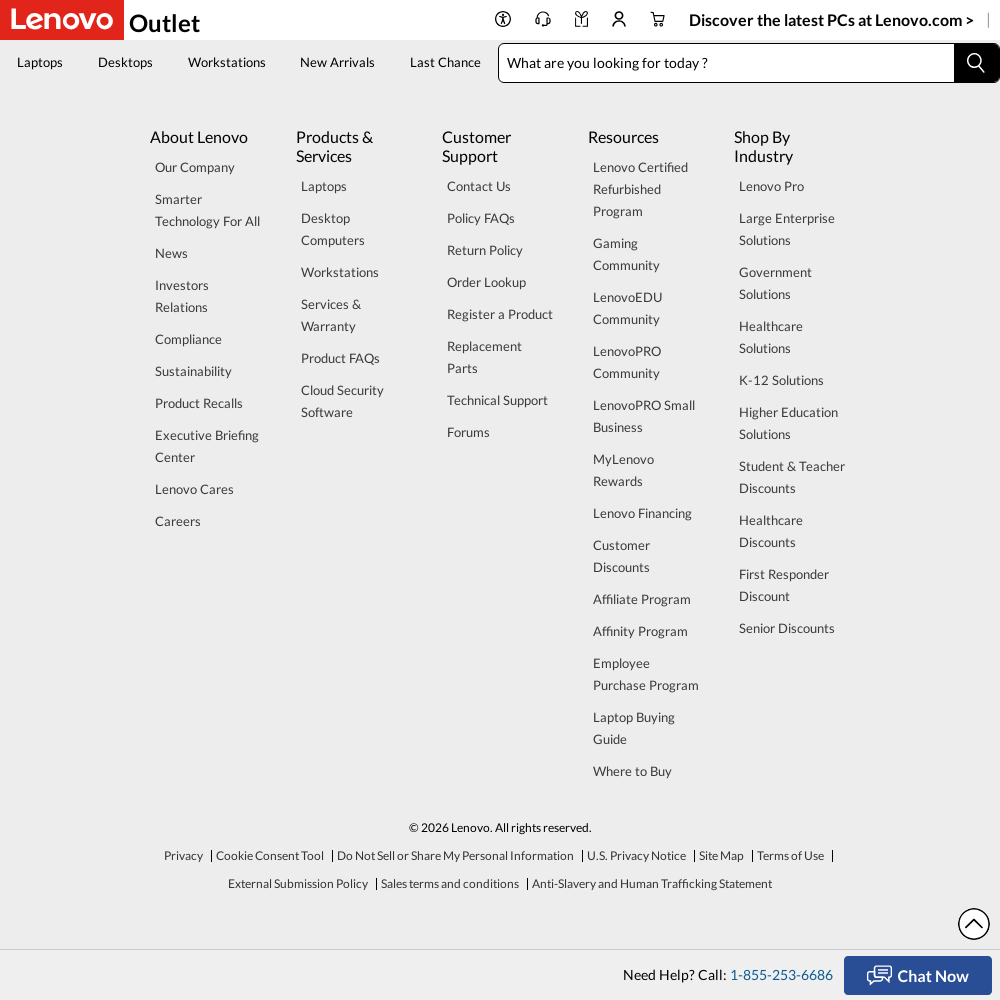

Scrolled to bottom of page to trigger lazy-loading (iteration 14/18)
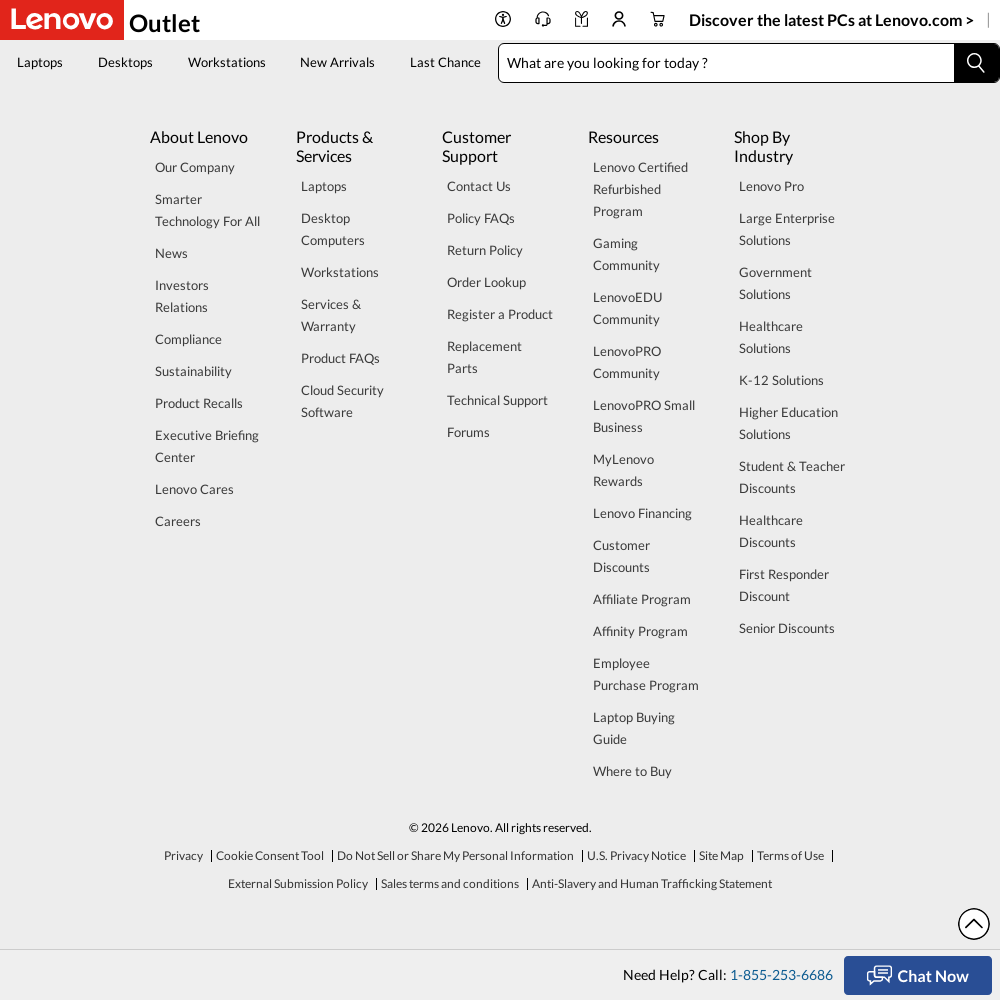

Waited 4 seconds for content to load (iteration 15/18)
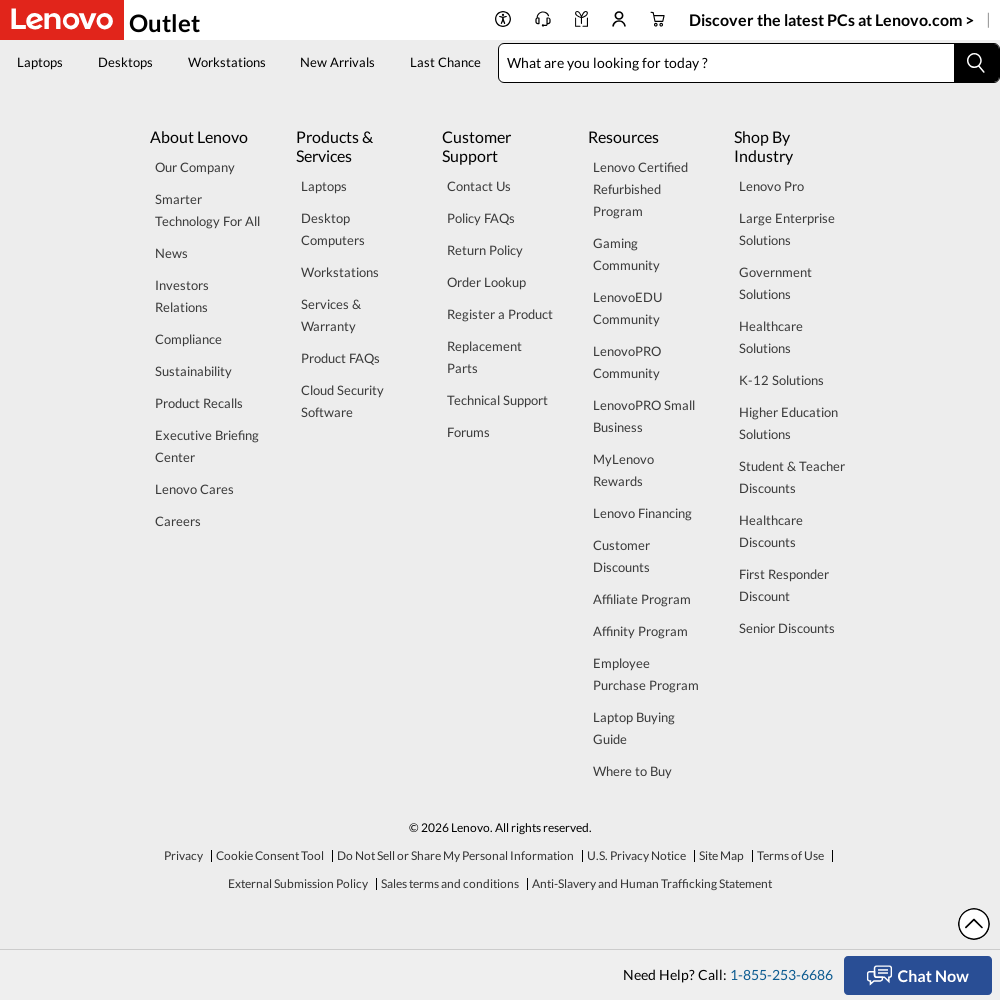

Scrolled to bottom of page to trigger lazy-loading (iteration 15/18)
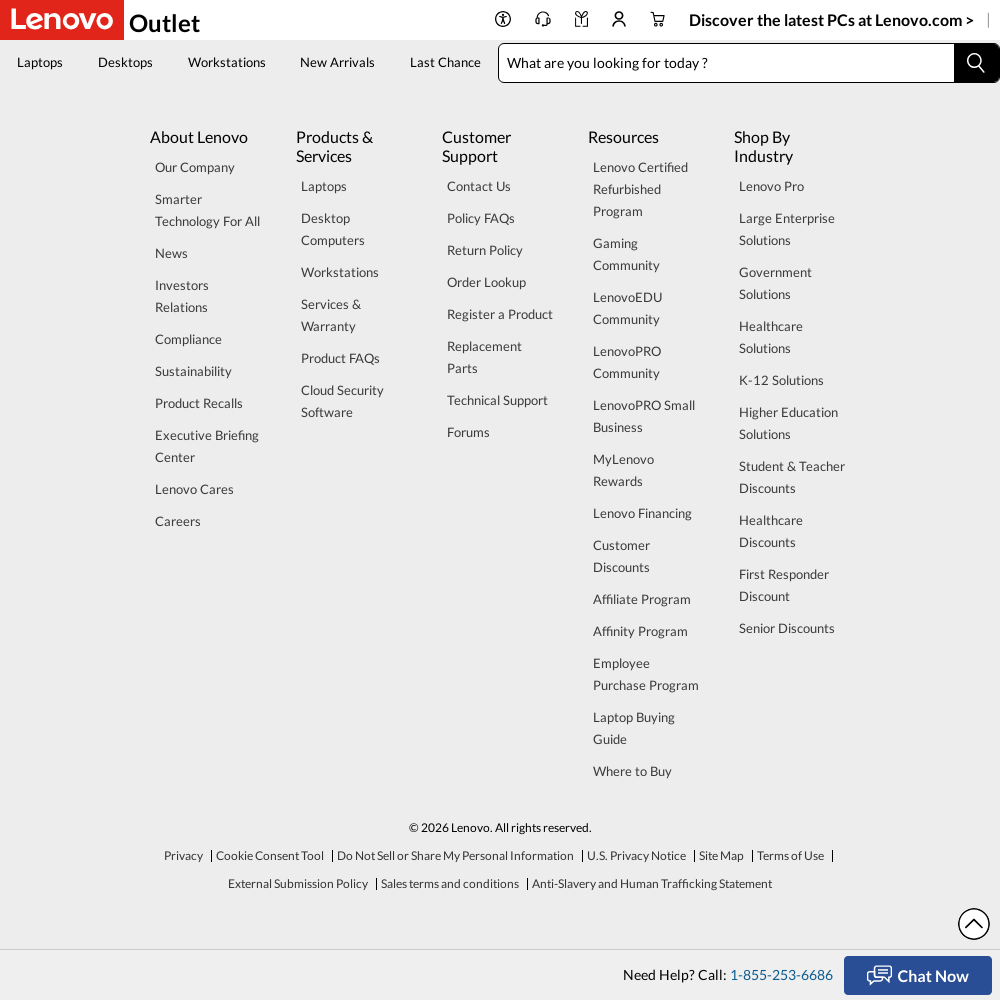

Waited 4 seconds for content to load (iteration 16/18)
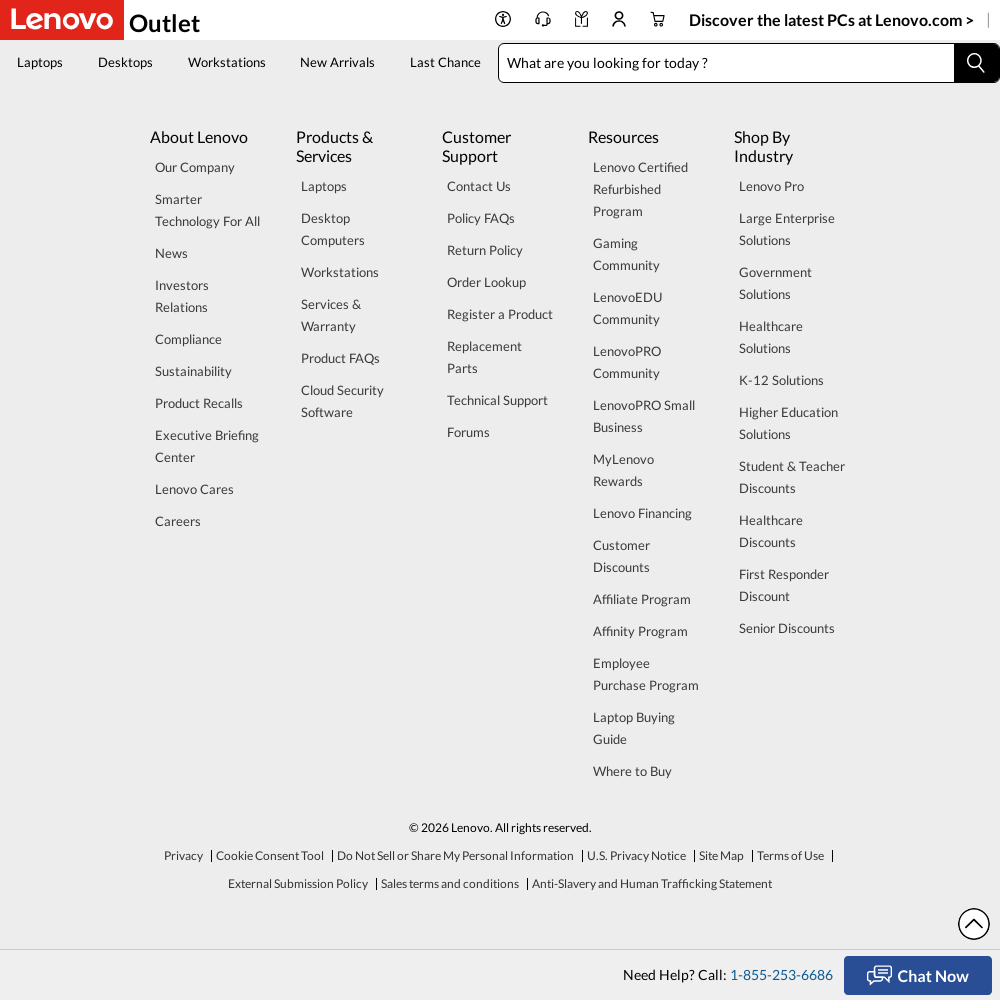

Scrolled to bottom of page to trigger lazy-loading (iteration 16/18)
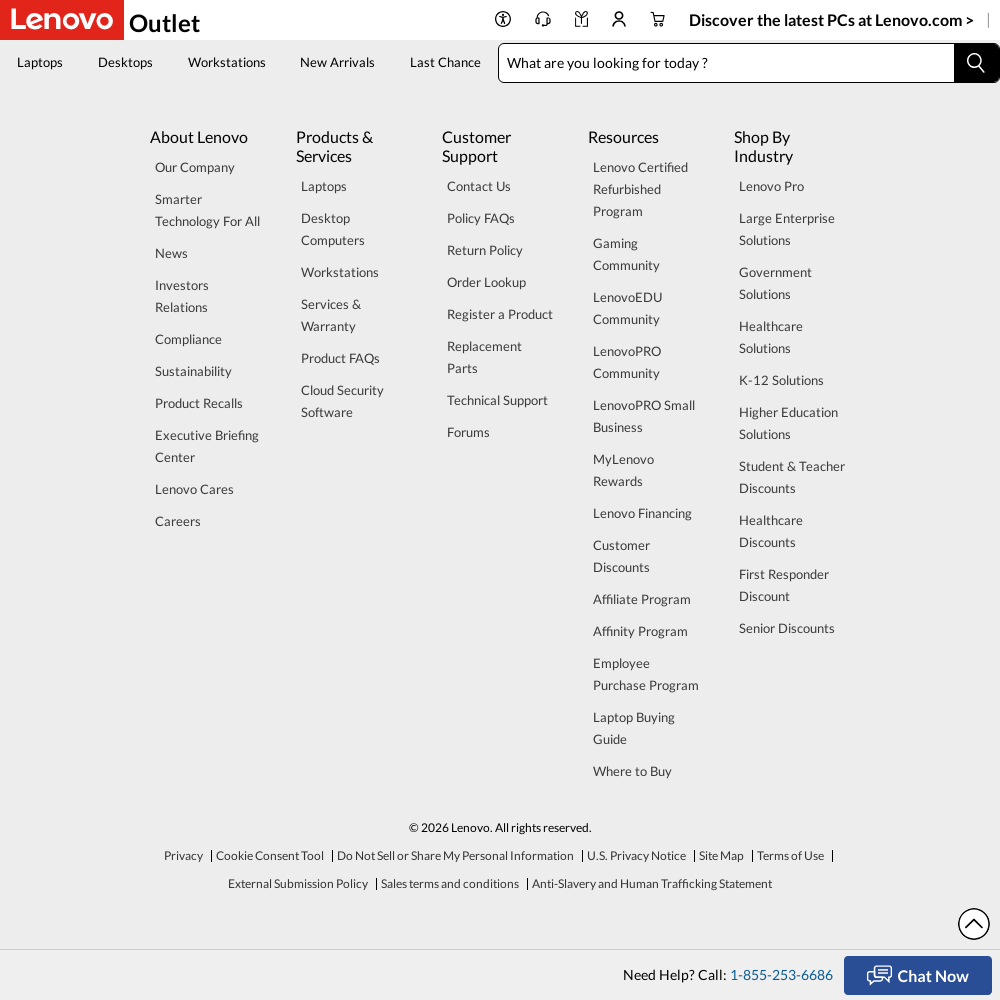

Waited 4 seconds for content to load (iteration 17/18)
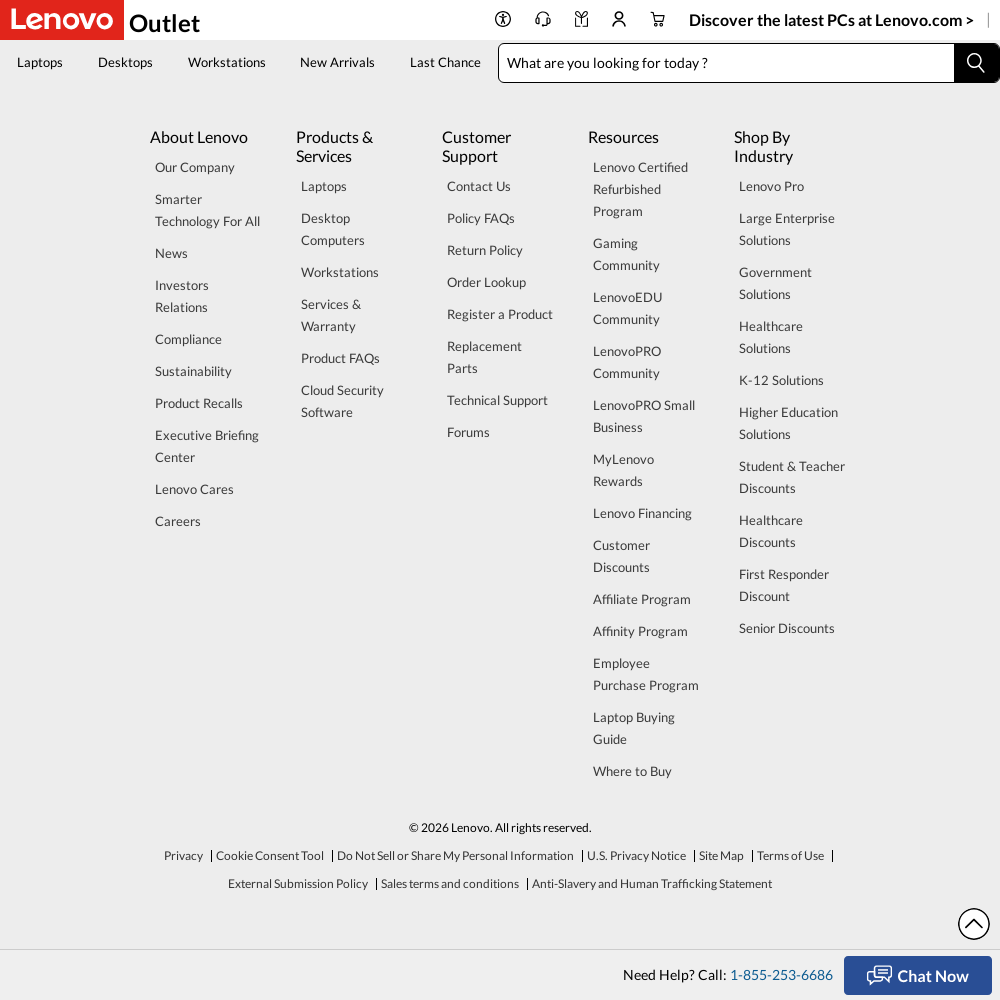

Scrolled to bottom of page to trigger lazy-loading (iteration 17/18)
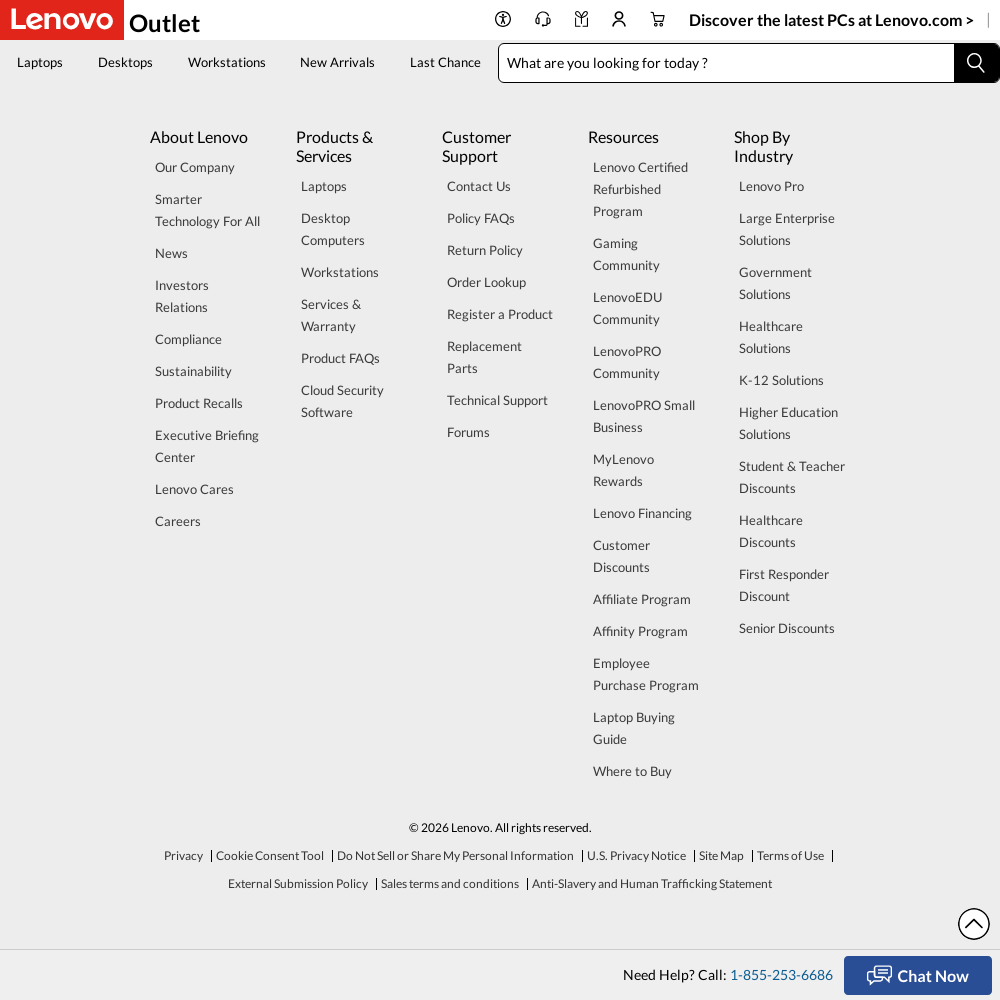

Waited 4 seconds for content to load (iteration 18/18)
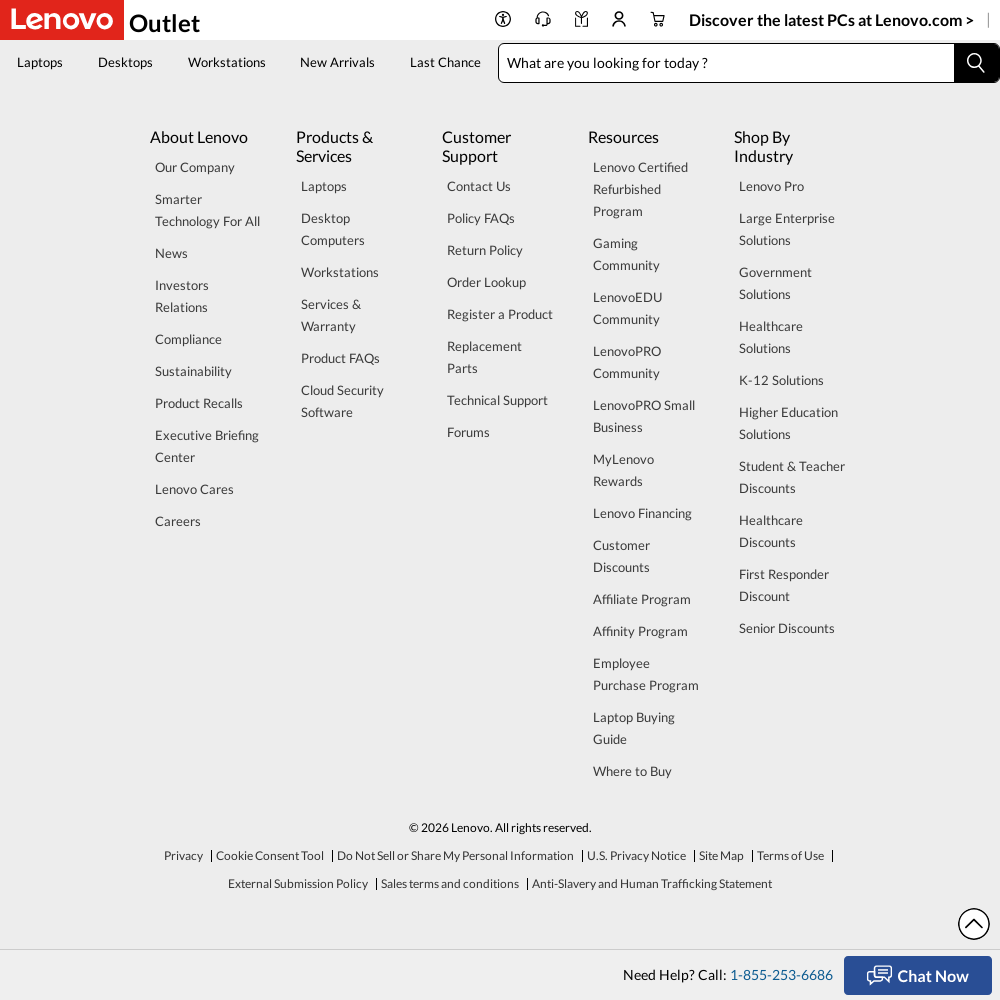

Scrolled to bottom of page to trigger lazy-loading (iteration 18/18)
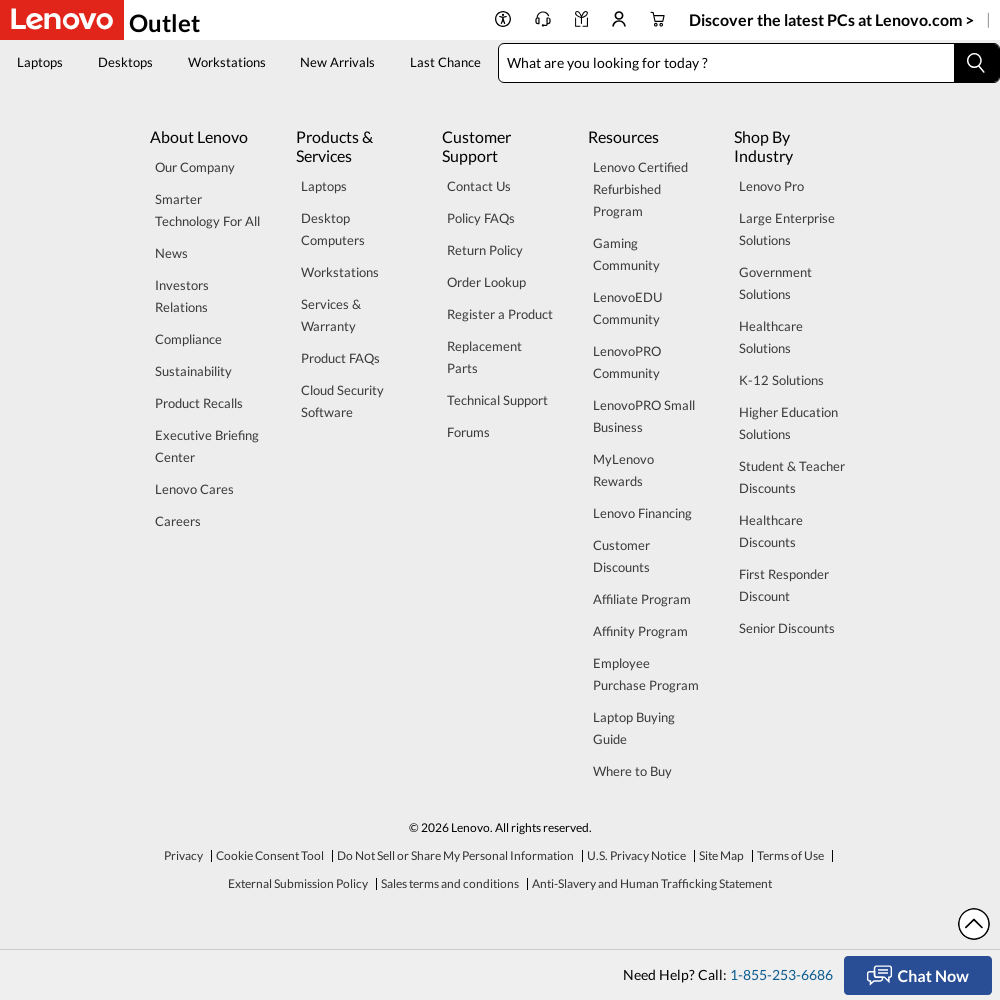

Waited 2 seconds for final content to load
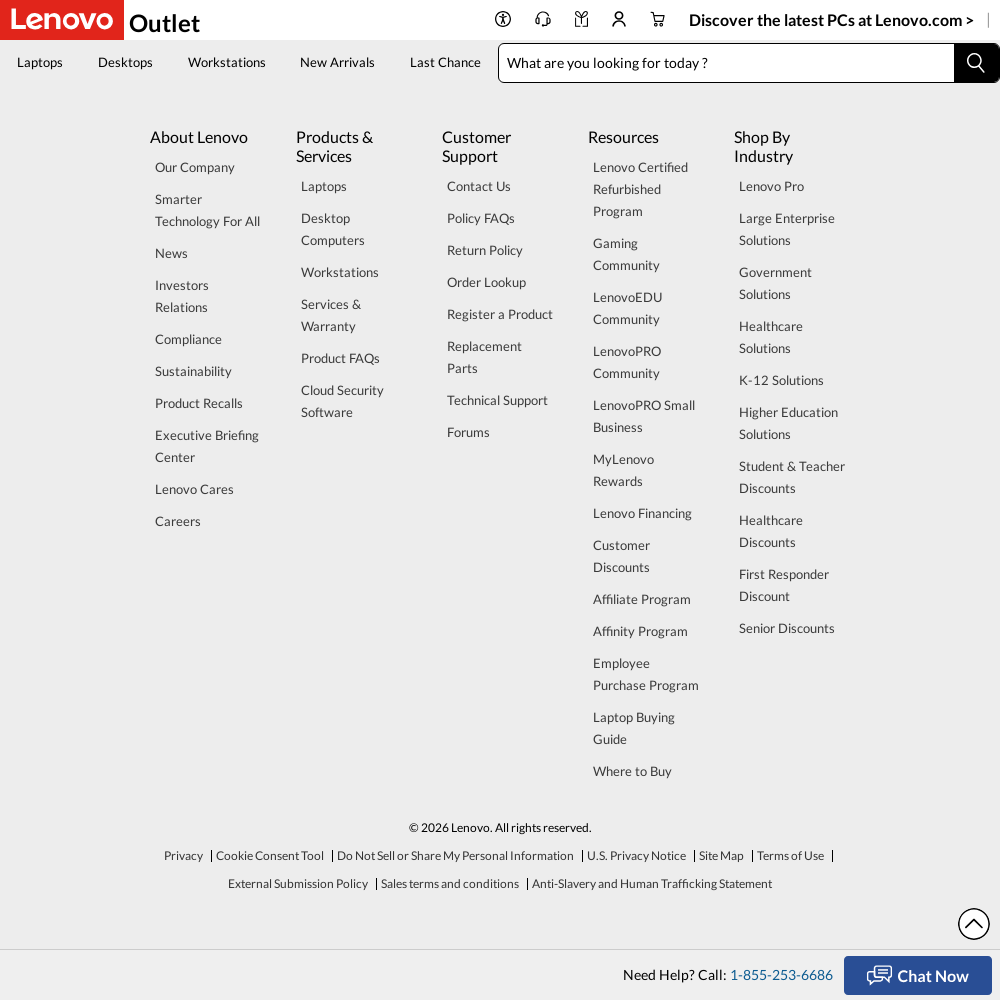

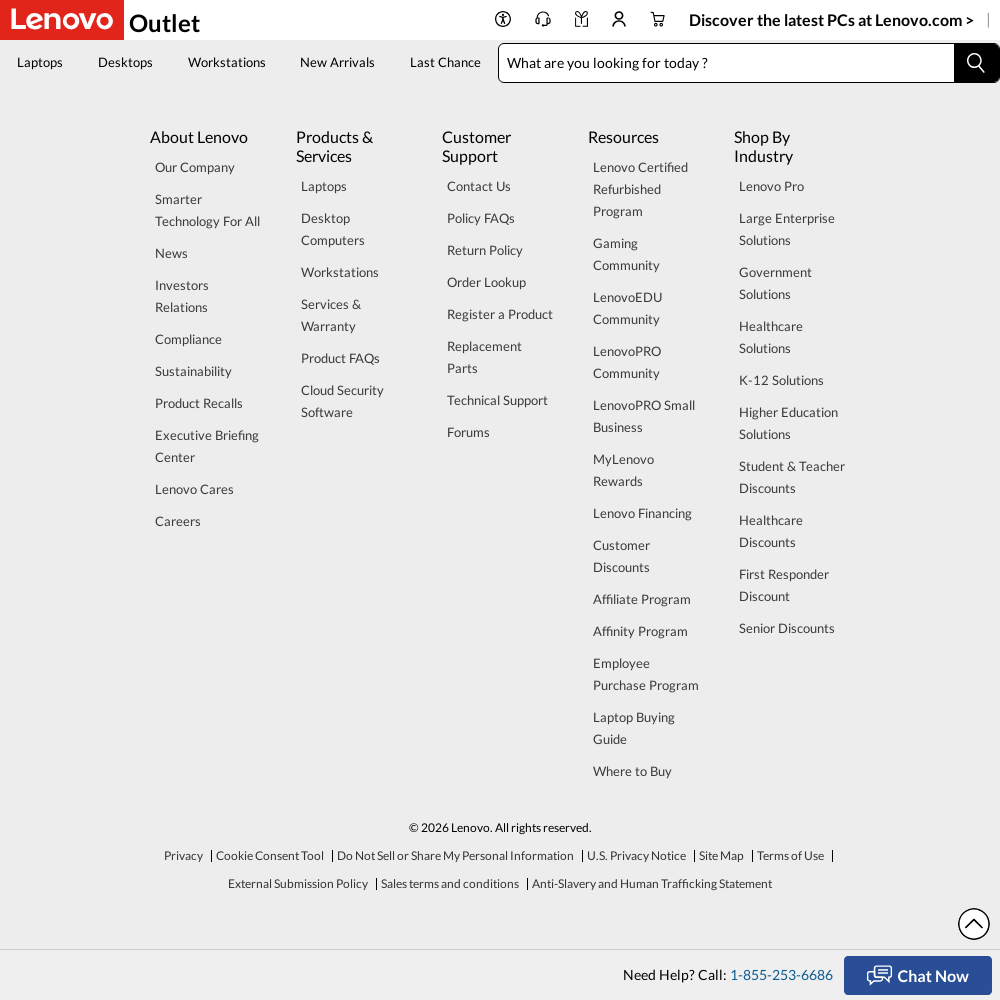